Navigates to Semantic UI dropdown page and interacts with dropdown elements to display their text content using JavaScript execution and alert handling

Starting URL: https://semantic-ui.com/modules/dropdown.html

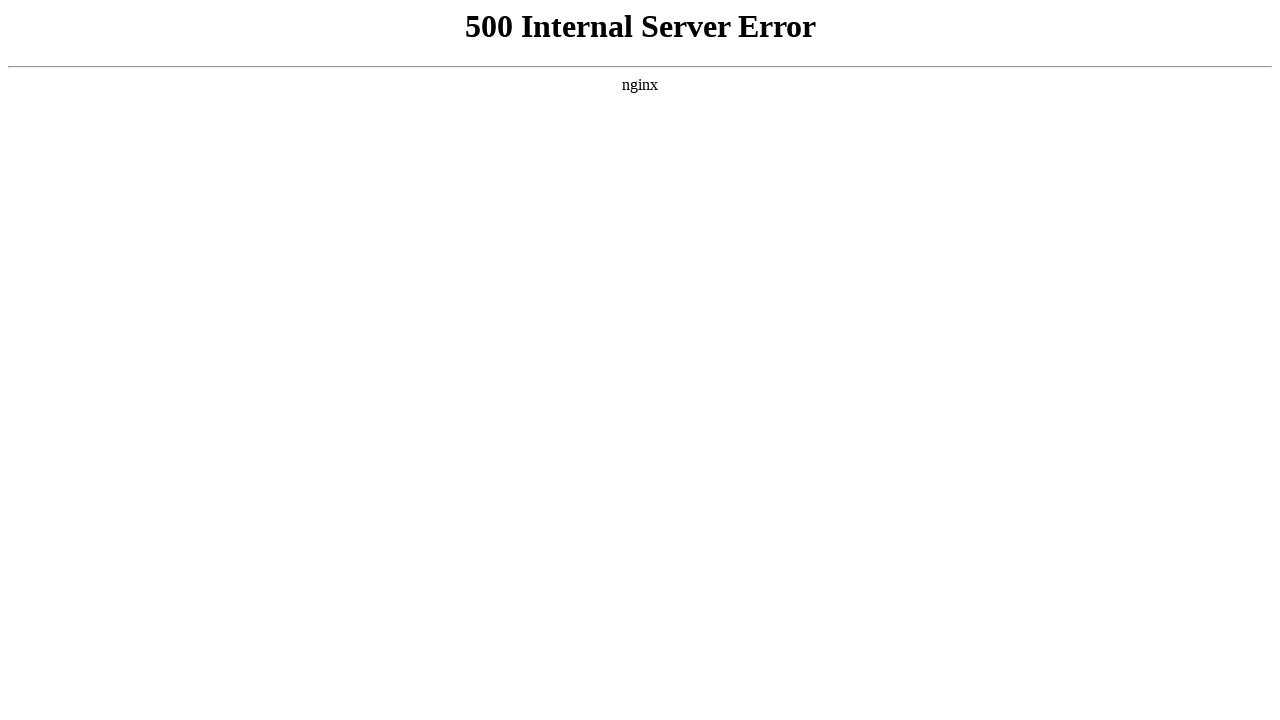

Navigated to Semantic UI dropdown page
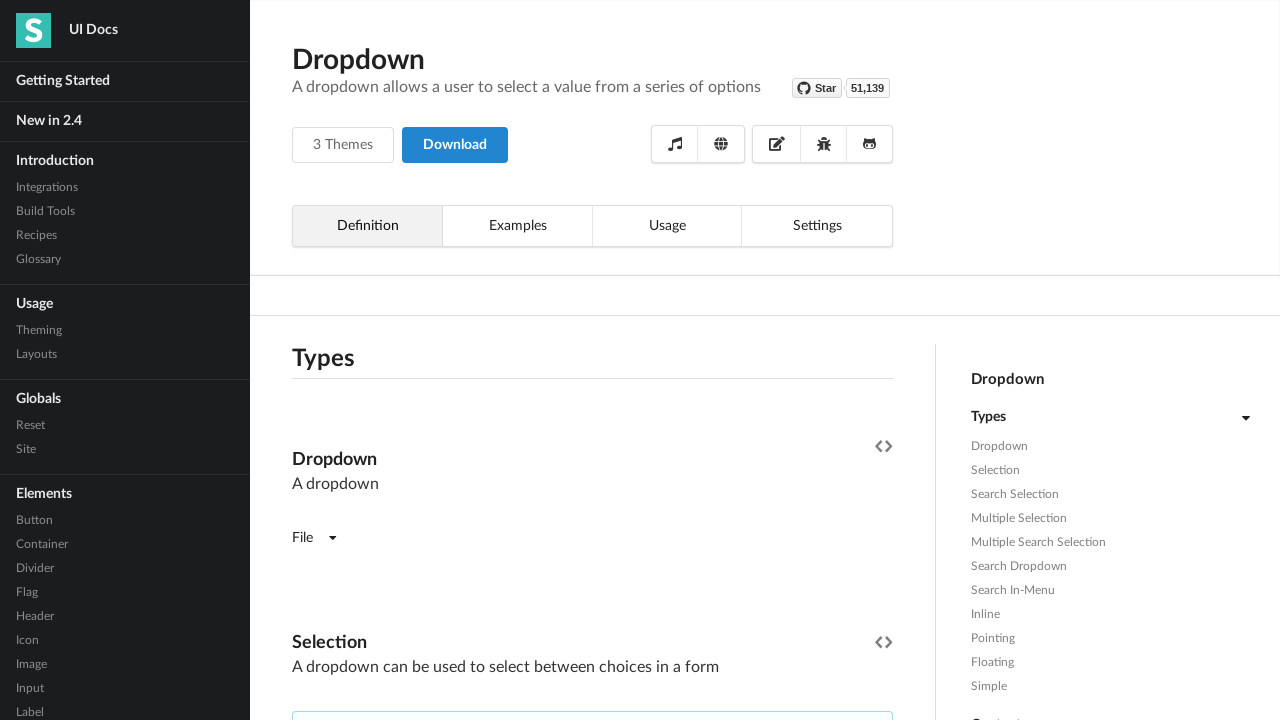

Located all dropdown items in multi-select dropdown
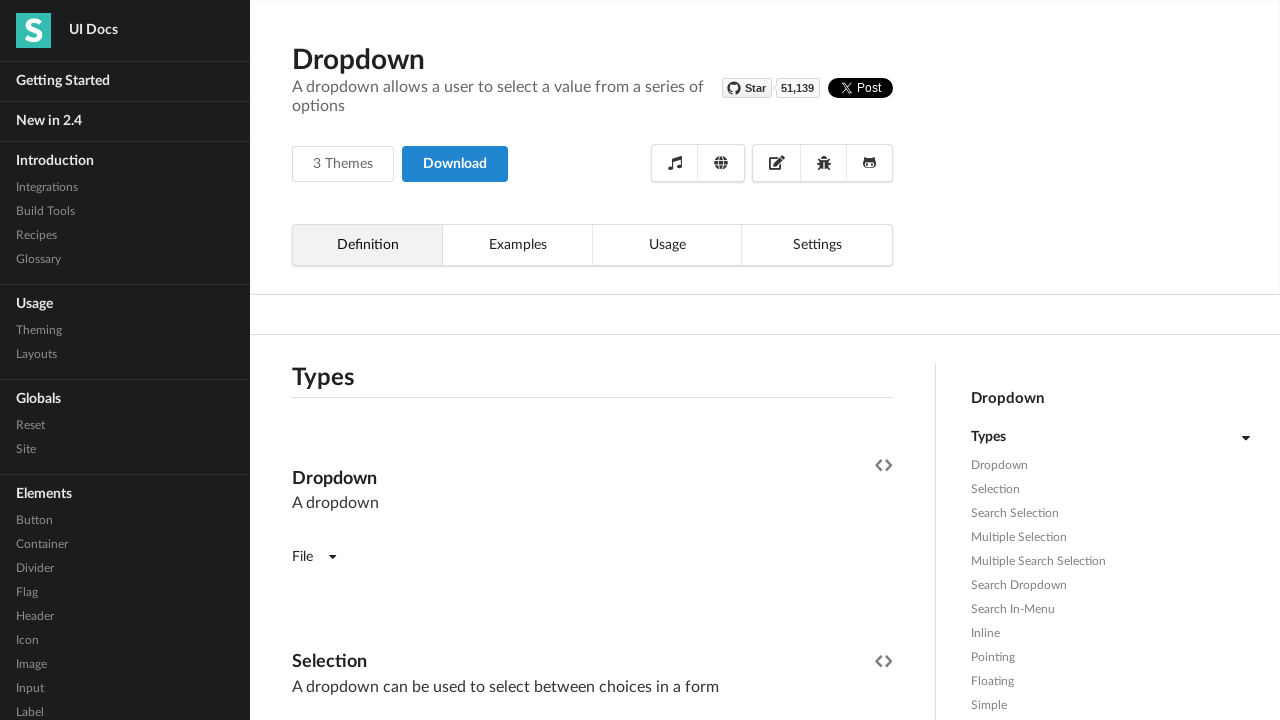

Executed JavaScript to display dropdown item text in alert
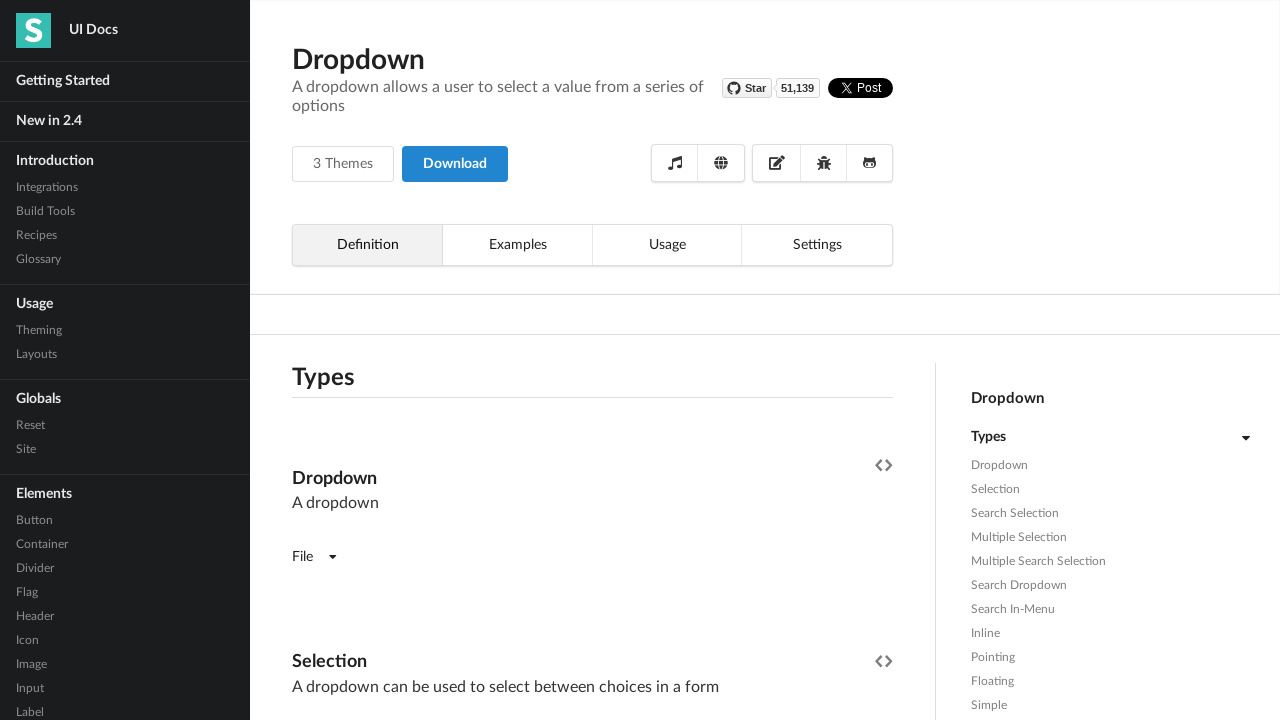

Alert dialog accepted
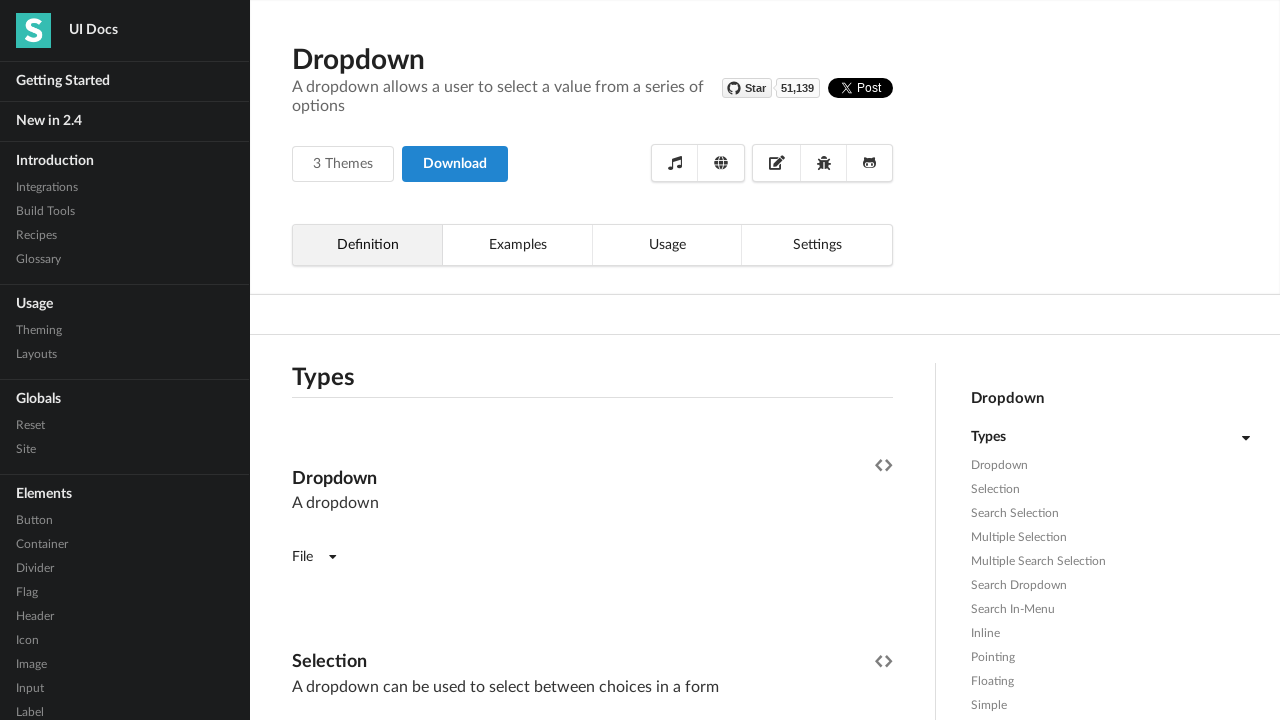

Retrieved dropdown item text content: Angular
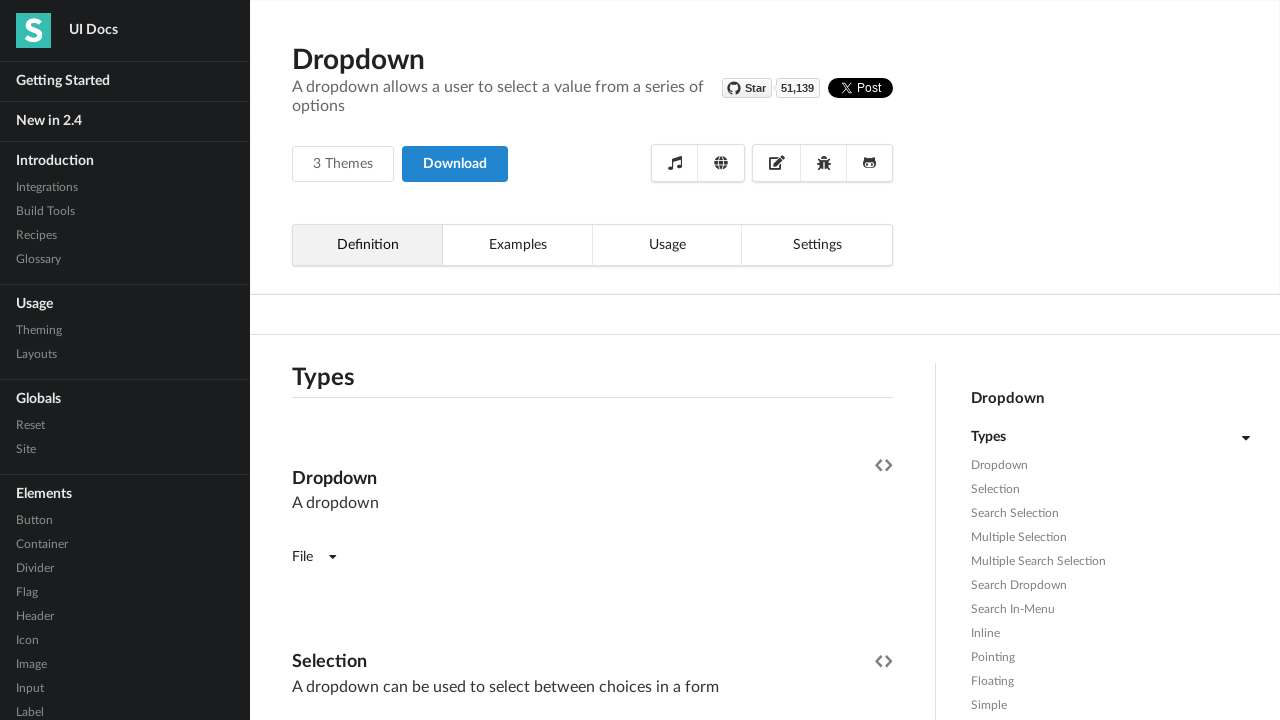

Executed JavaScript to display dropdown item text in alert
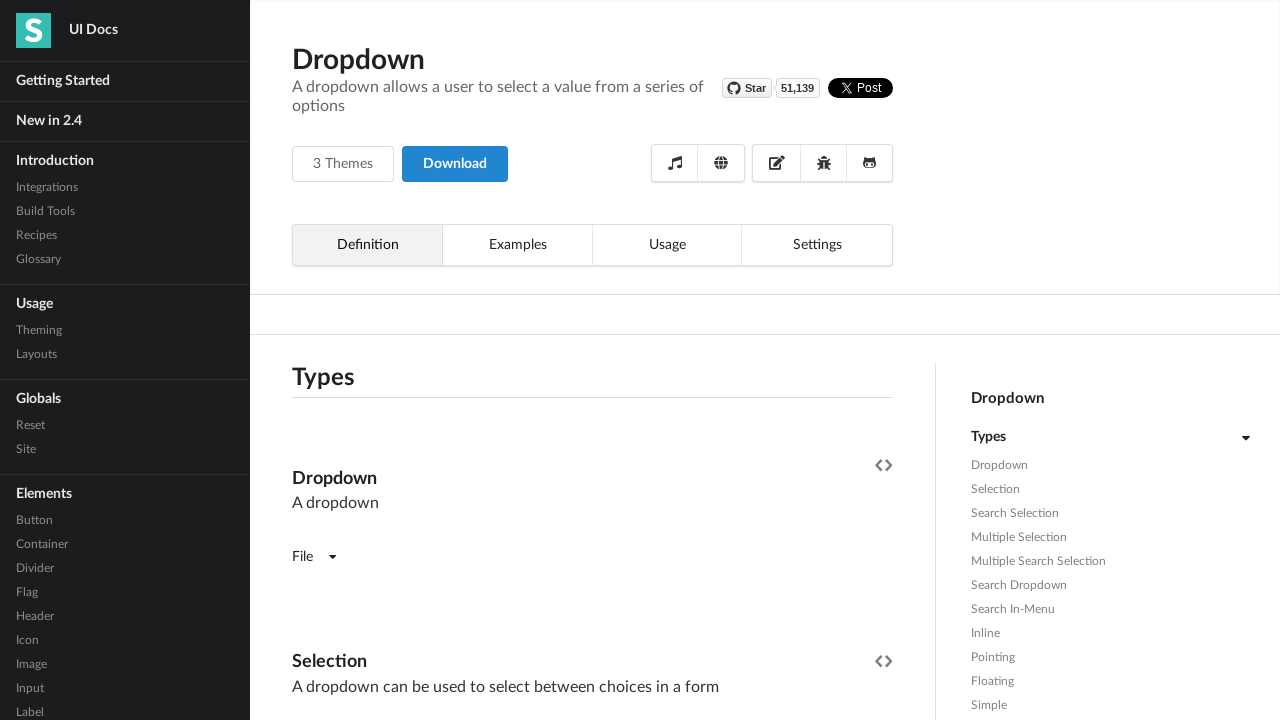

Alert dialog accepted
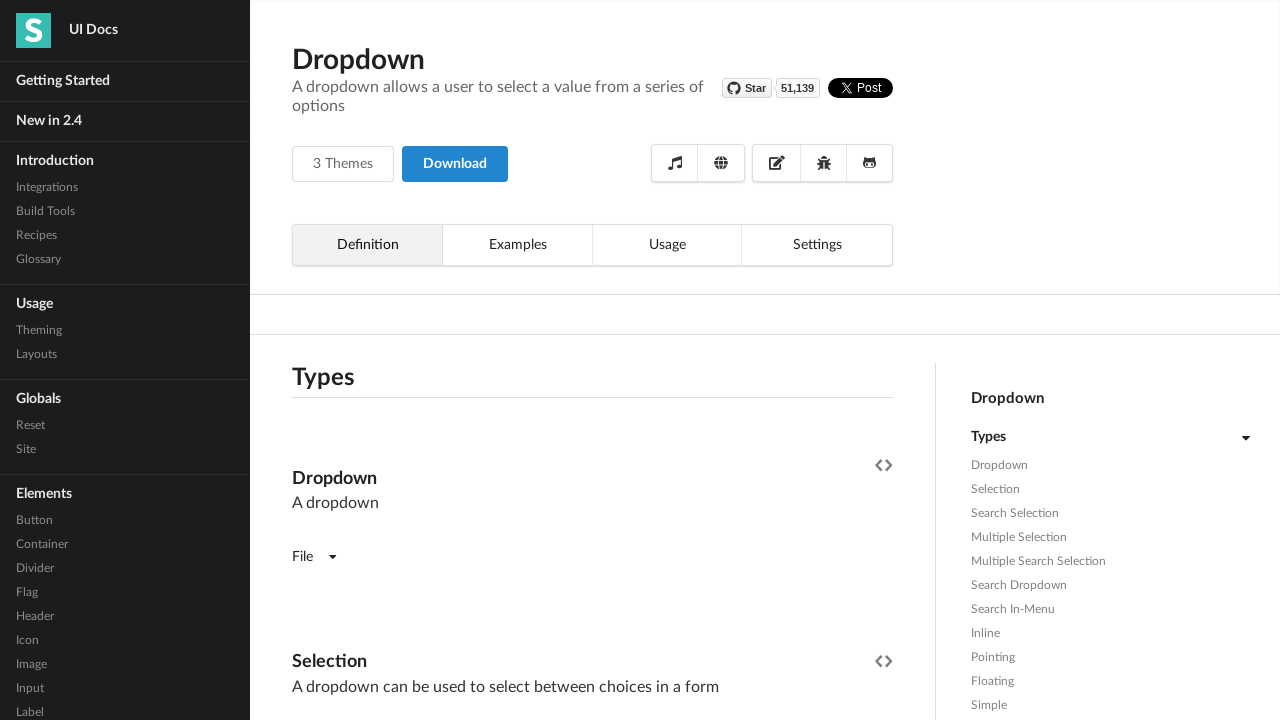

Retrieved dropdown item text content: CSS
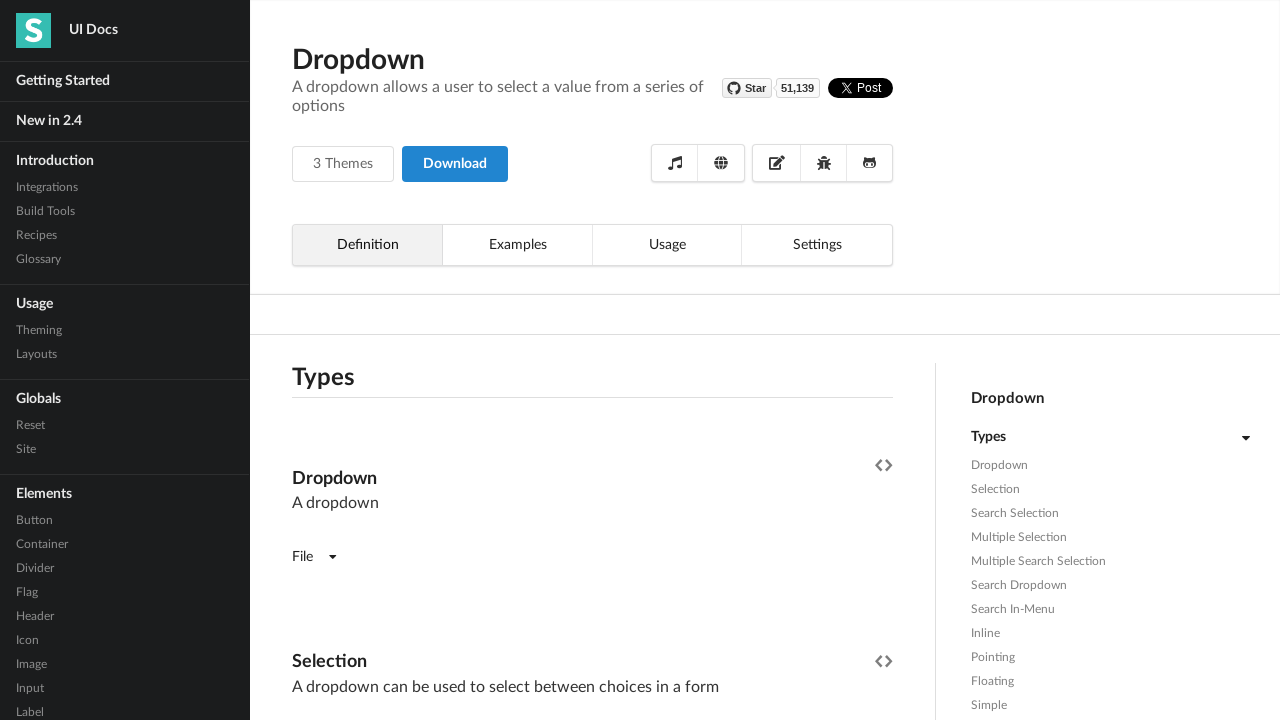

Executed JavaScript to display dropdown item text in alert
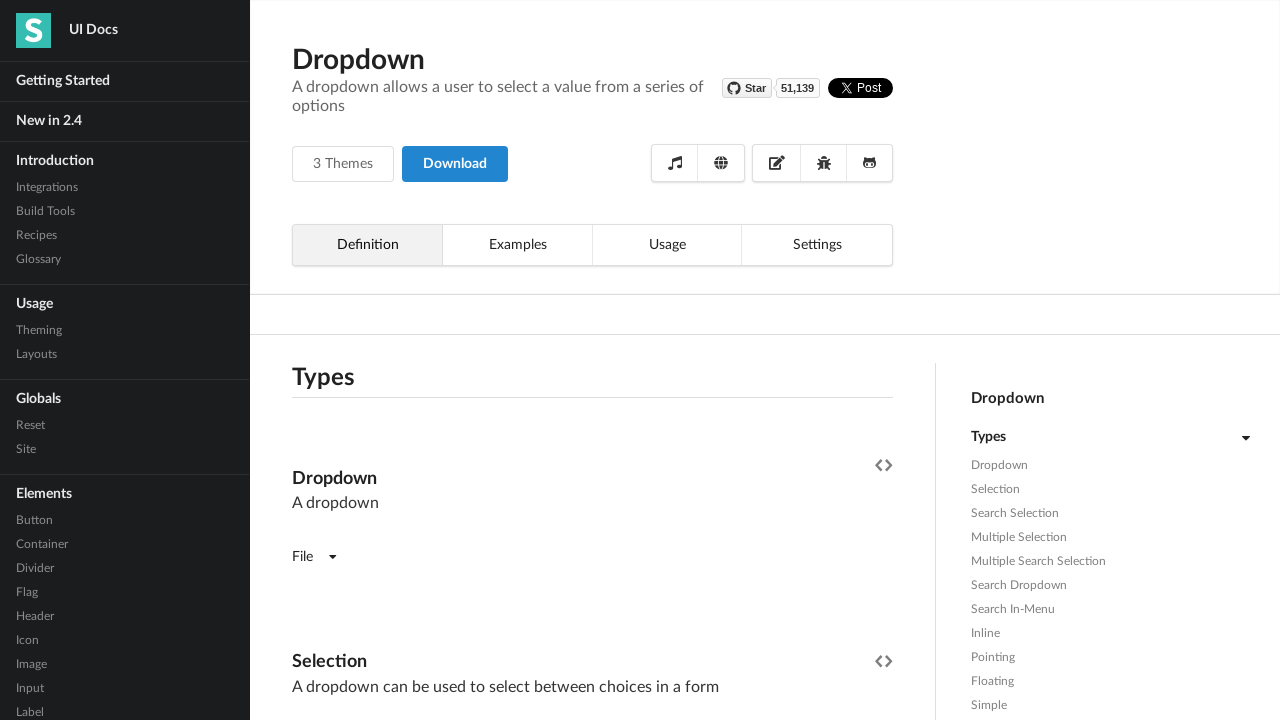

Alert dialog accepted
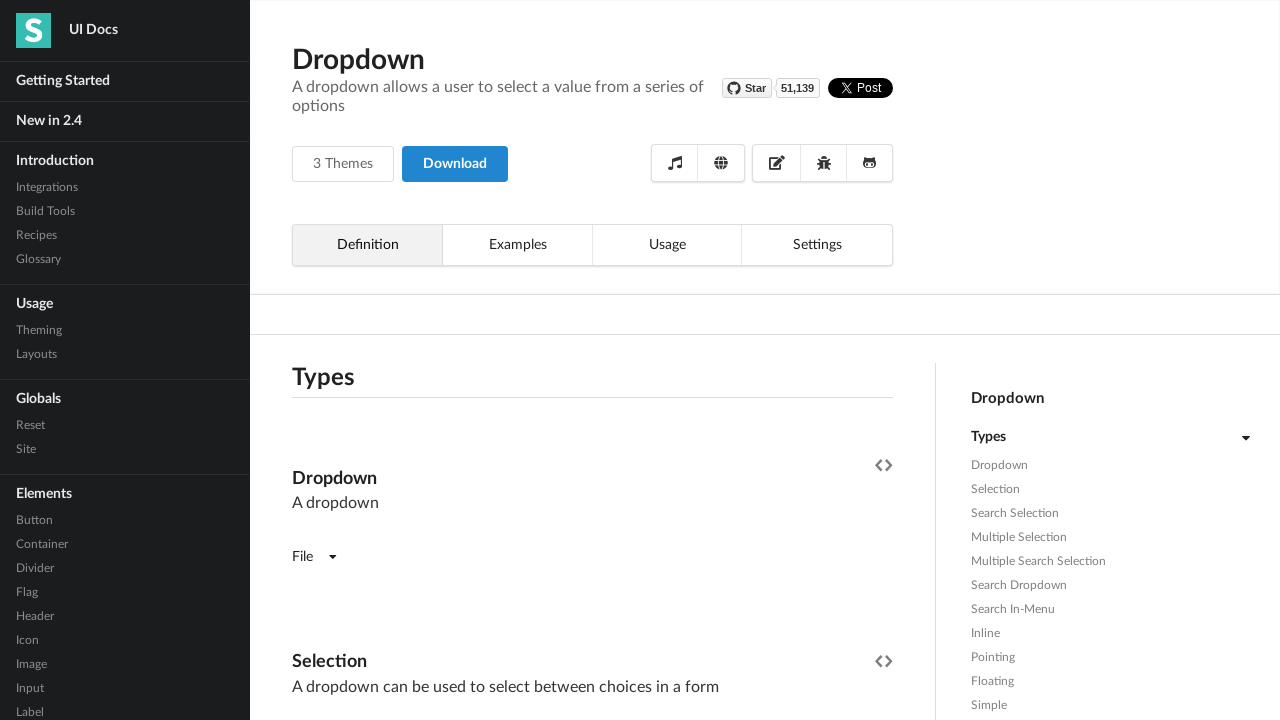

Retrieved dropdown item text content: Graphic Design
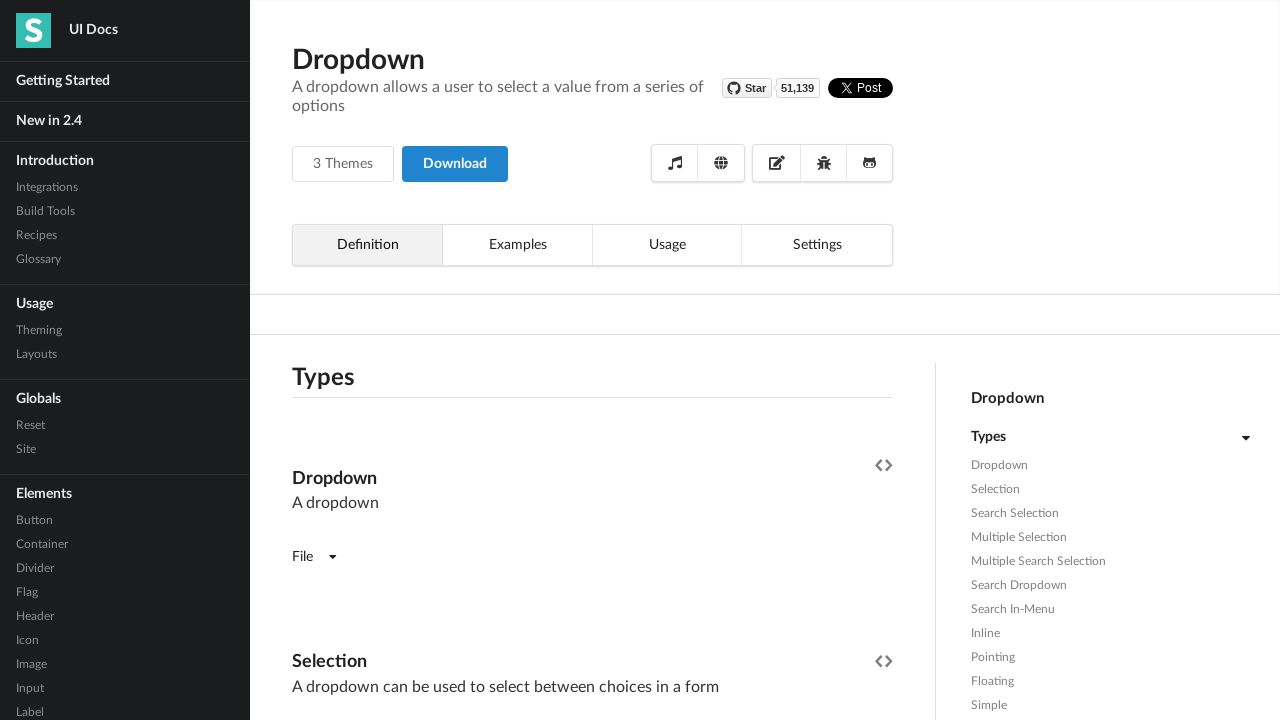

Executed JavaScript to display dropdown item text in alert
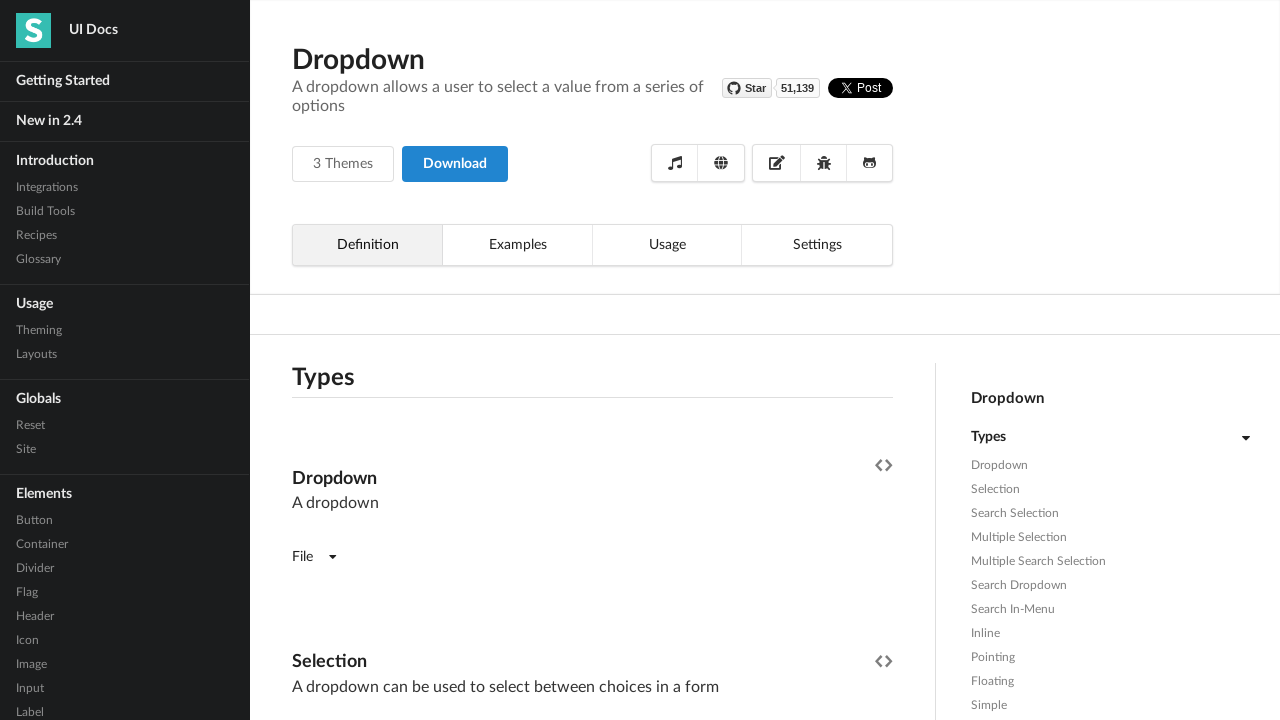

Alert dialog accepted
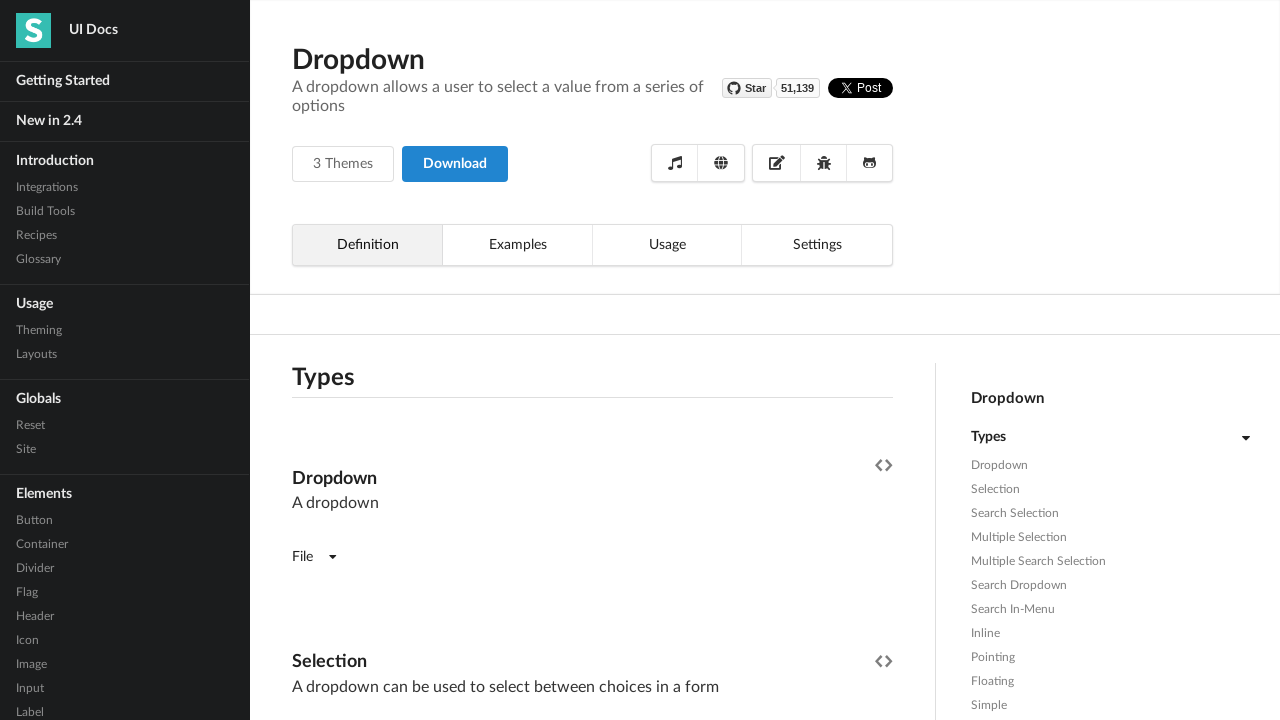

Retrieved dropdown item text content: Ember
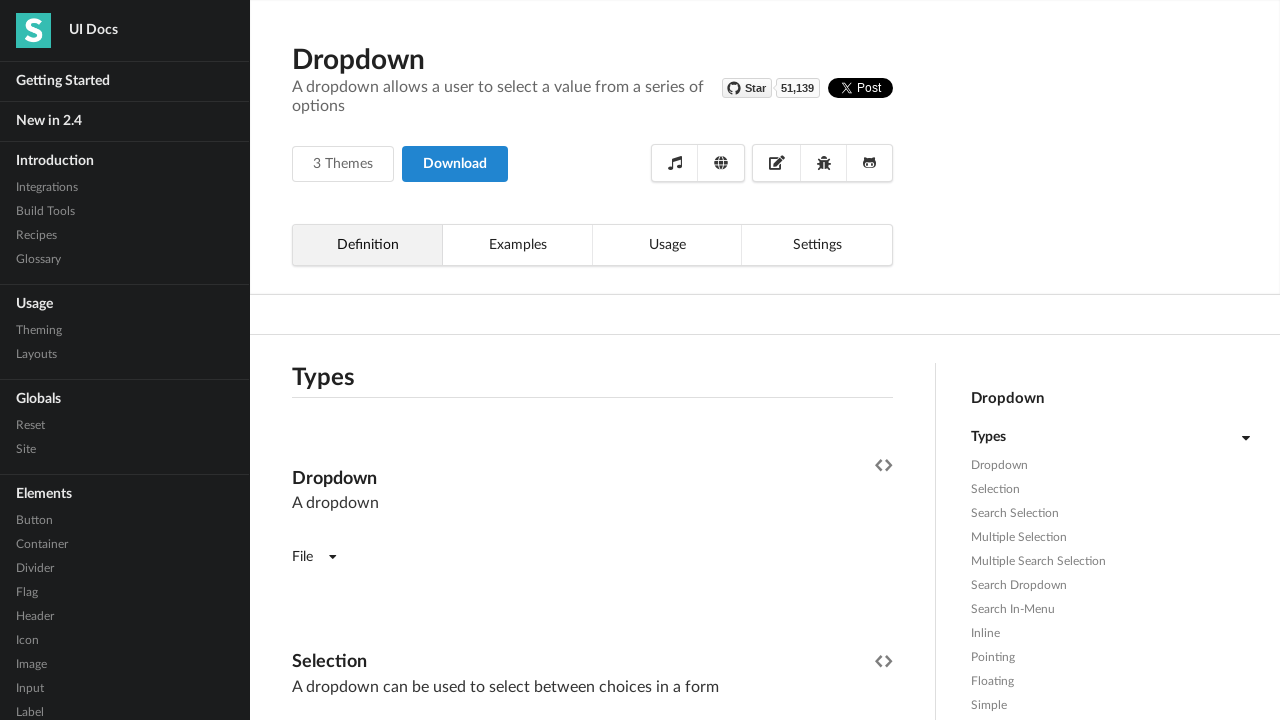

Executed JavaScript to display dropdown item text in alert
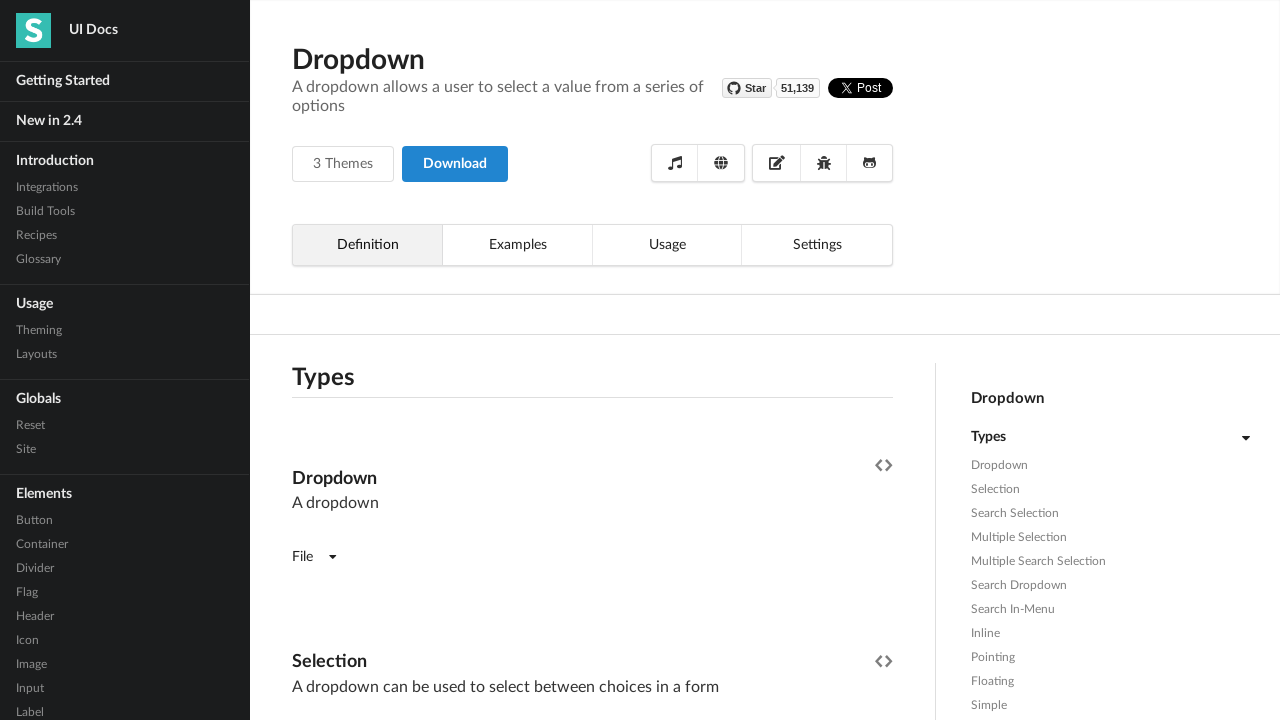

Alert dialog accepted
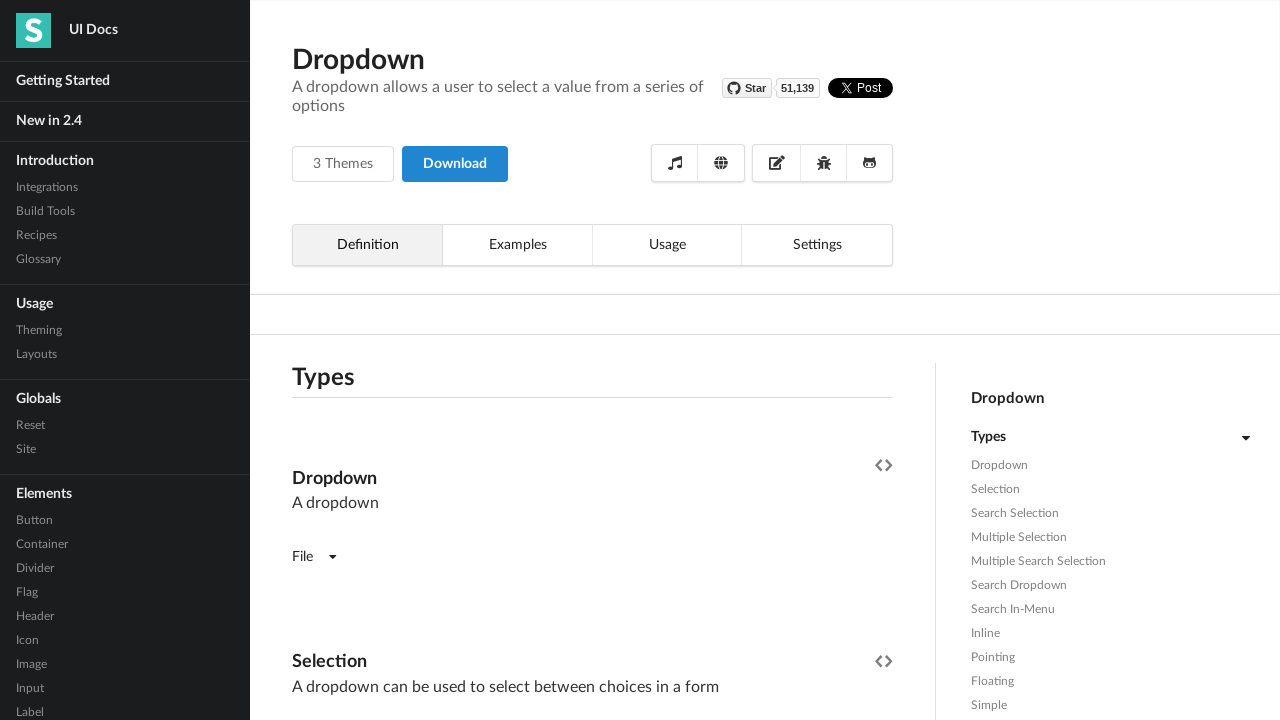

Retrieved dropdown item text content: HTML
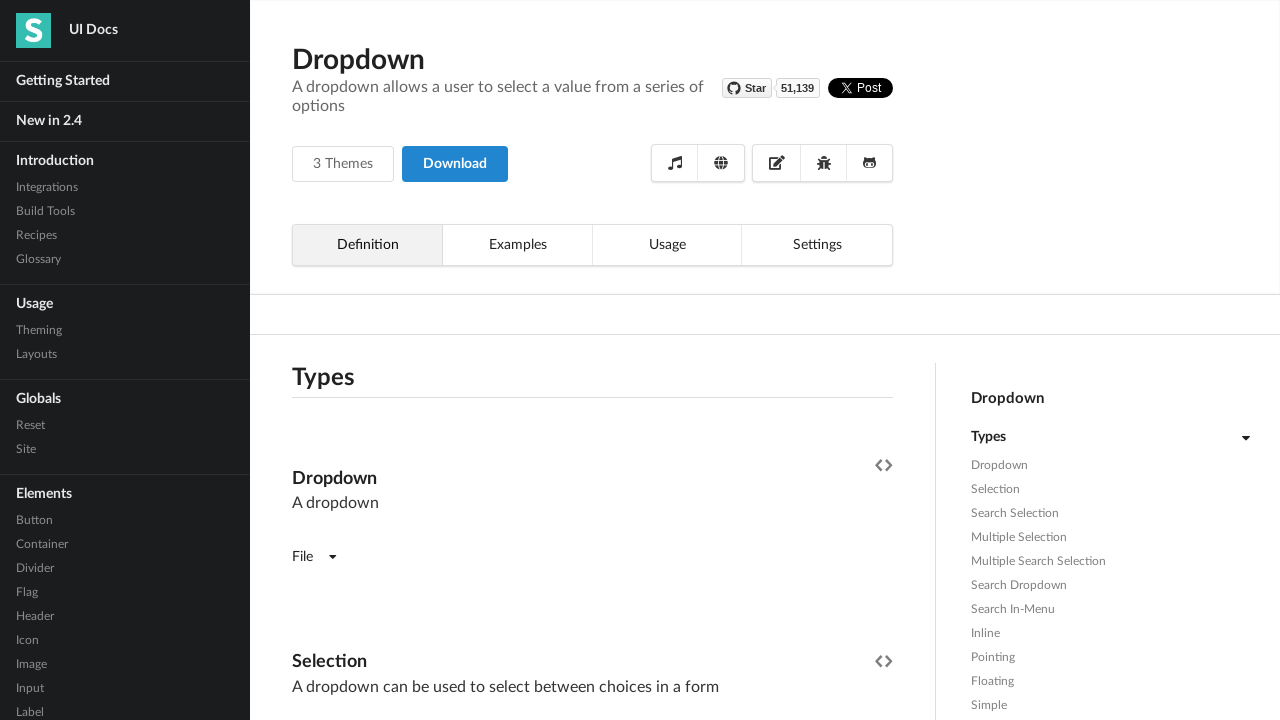

Executed JavaScript to display dropdown item text in alert
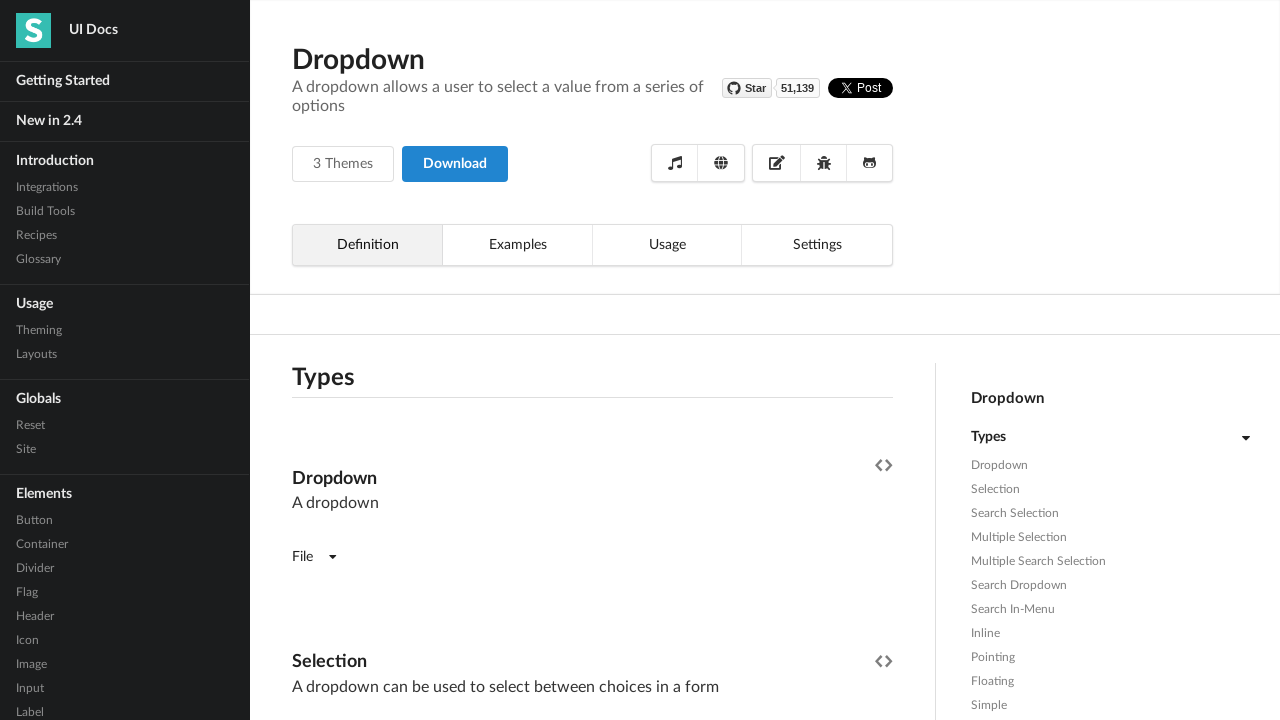

Alert dialog accepted
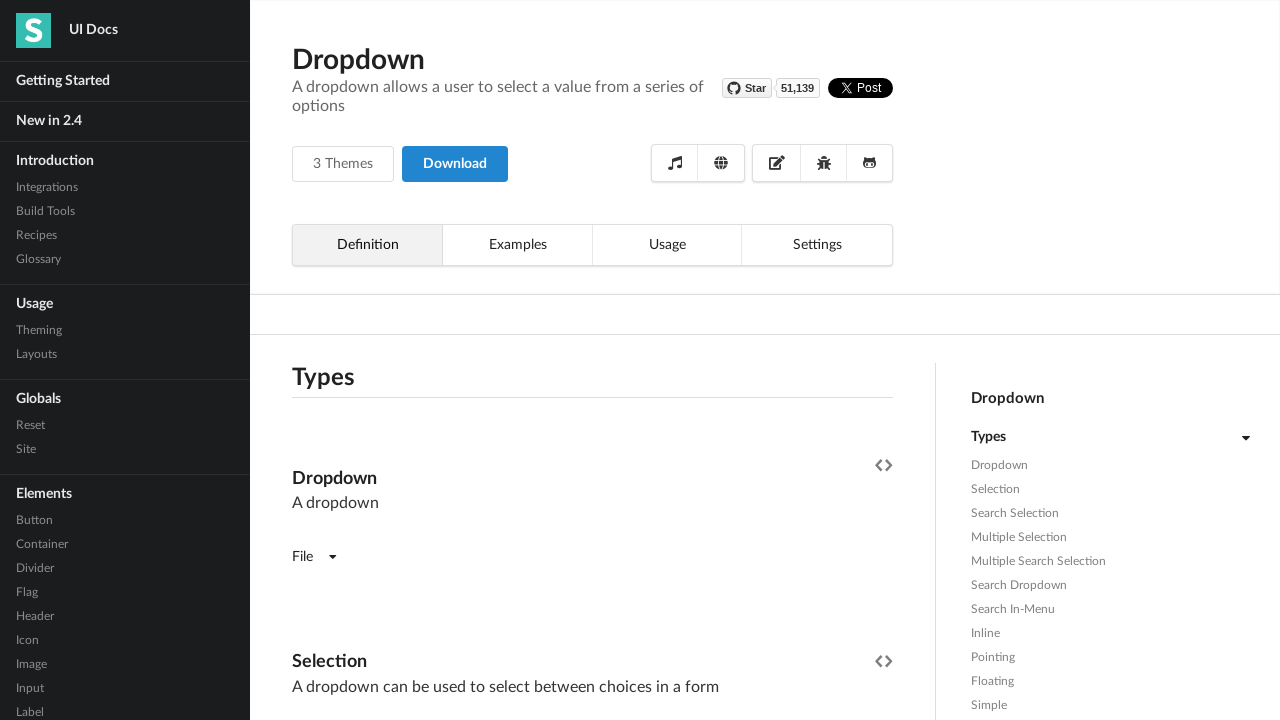

Retrieved dropdown item text content: Information Architecture
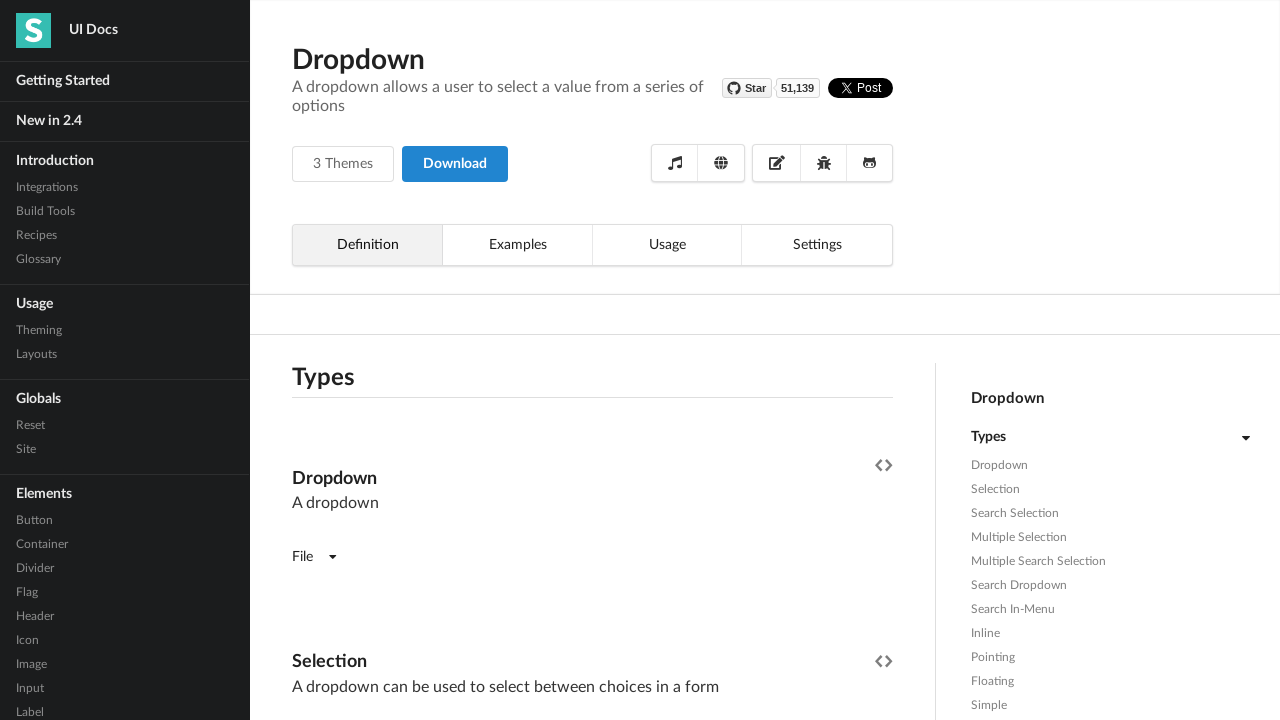

Executed JavaScript to display dropdown item text in alert
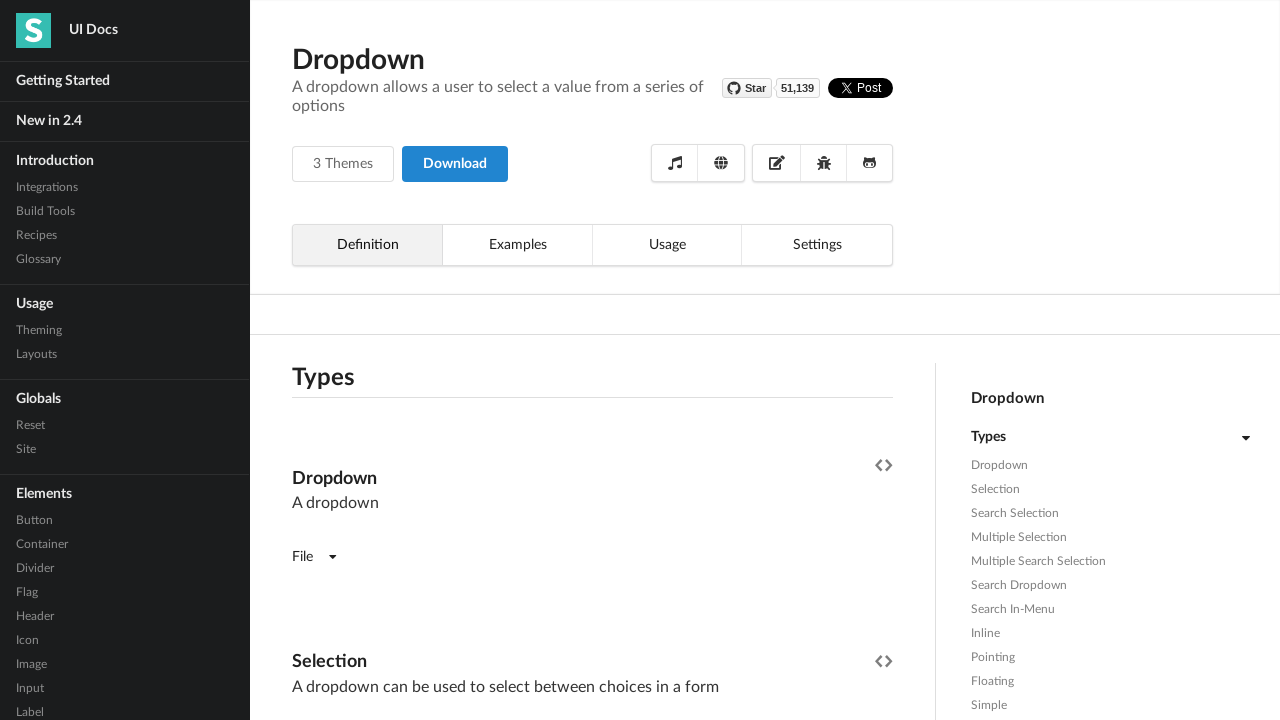

Alert dialog accepted
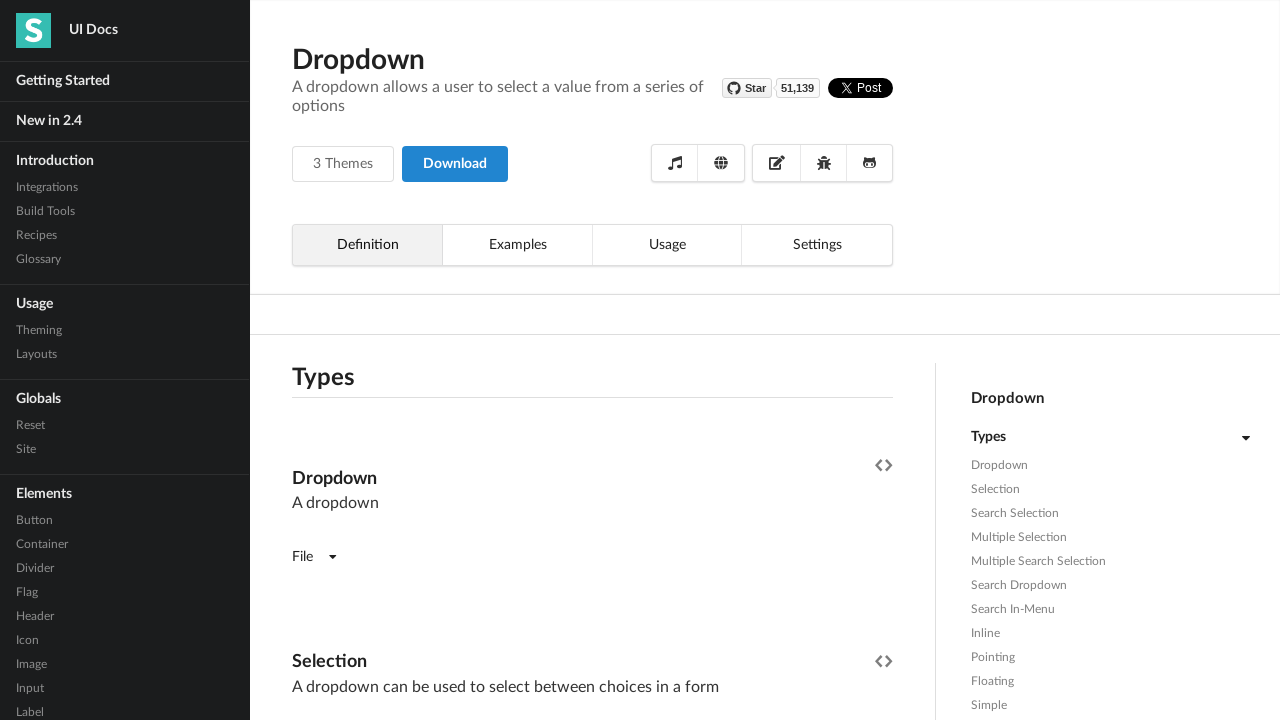

Retrieved dropdown item text content: Javascript
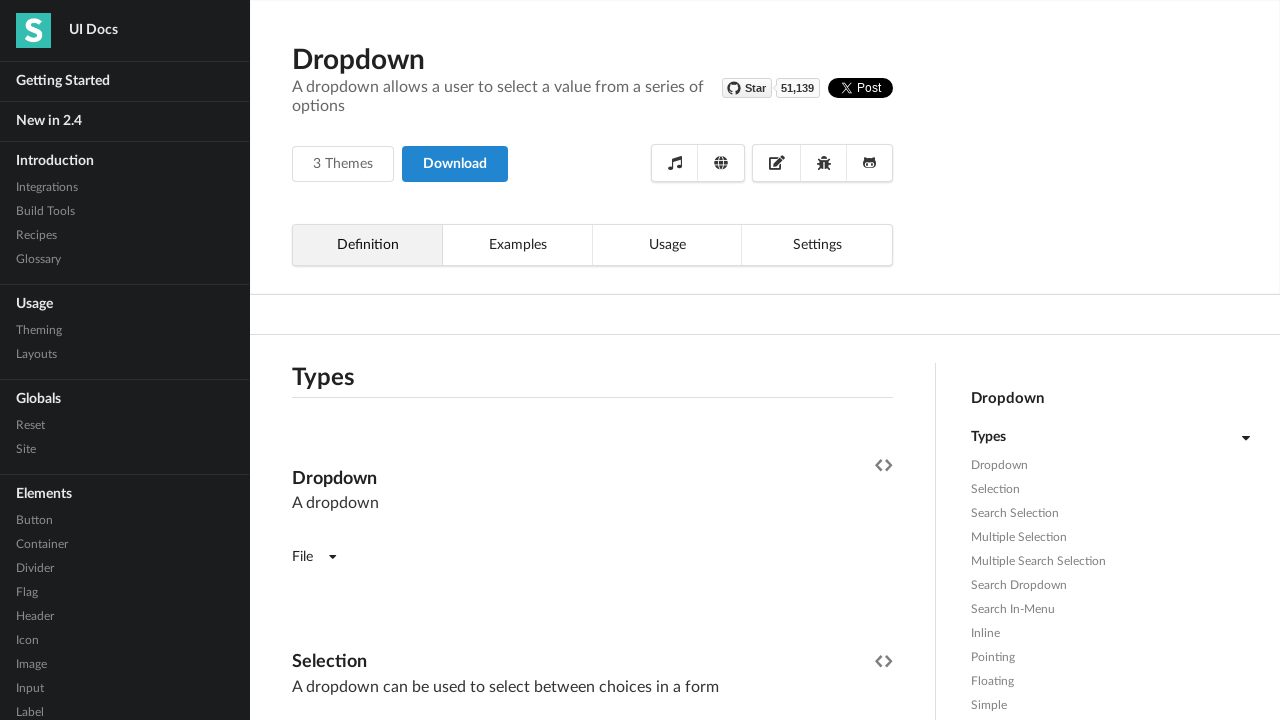

Executed JavaScript to display dropdown item text in alert
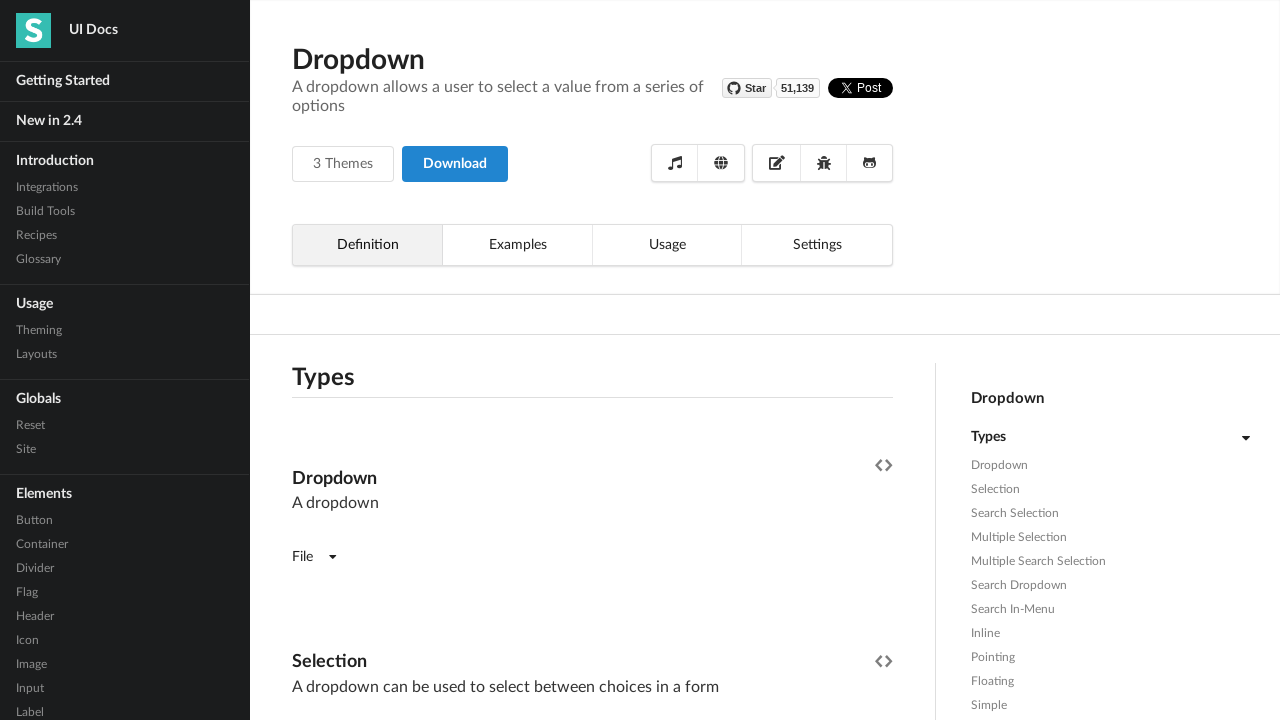

Alert dialog accepted
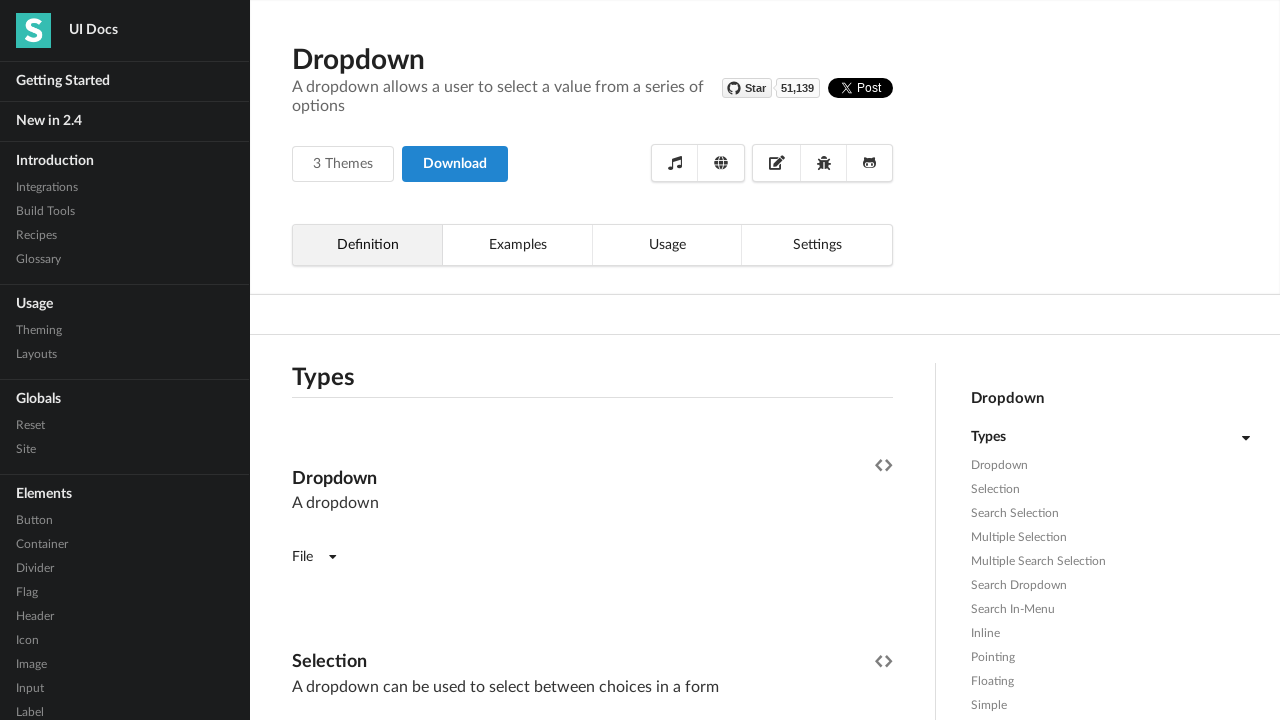

Retrieved dropdown item text content: Mechanical Engineering
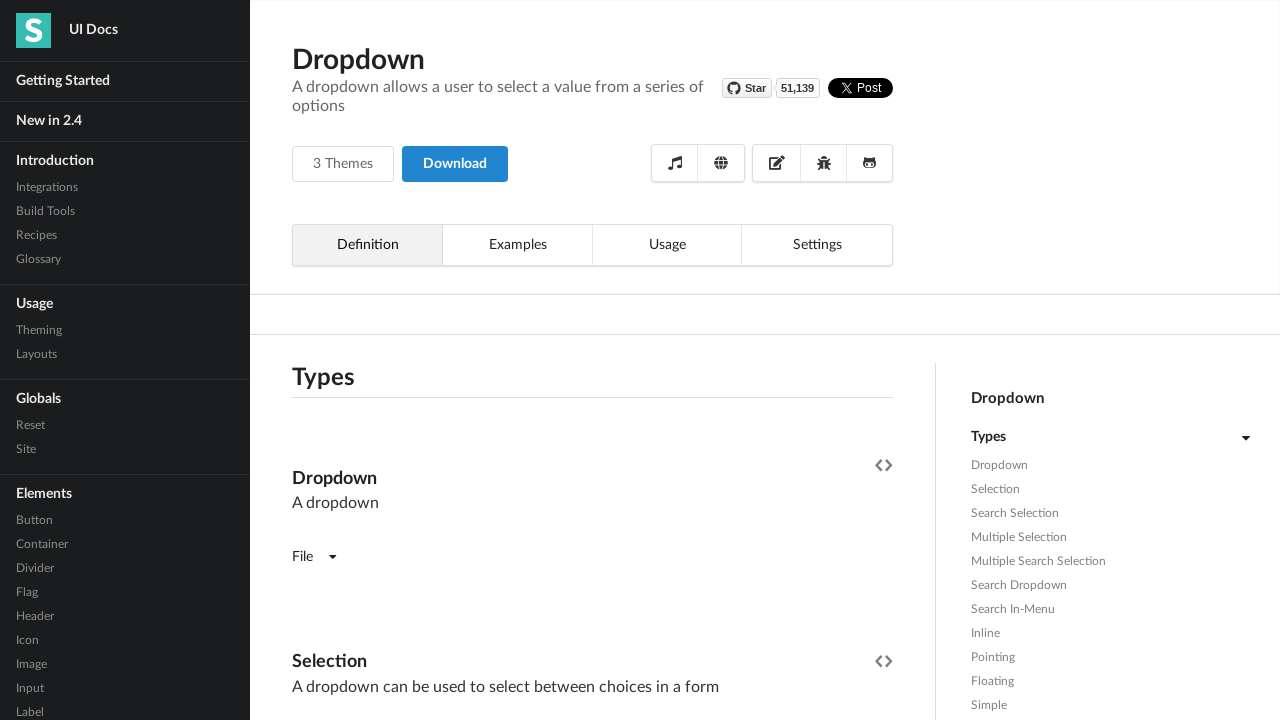

Executed JavaScript to display dropdown item text in alert
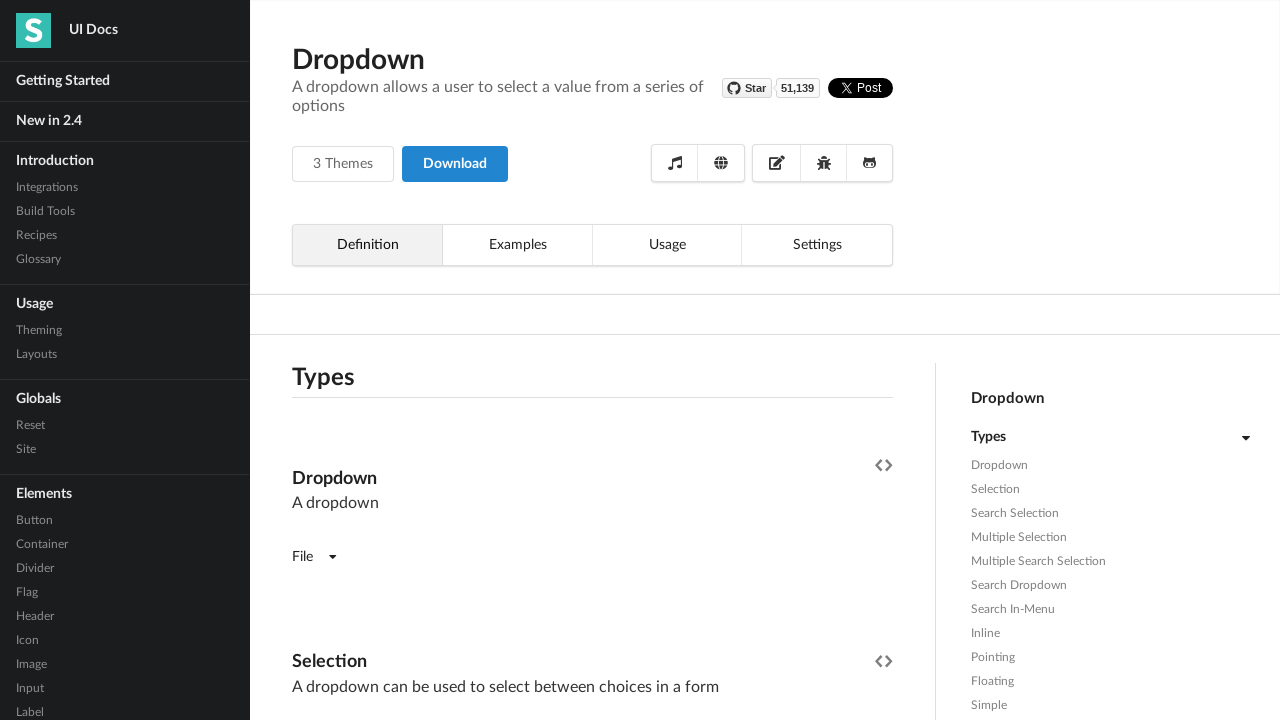

Alert dialog accepted
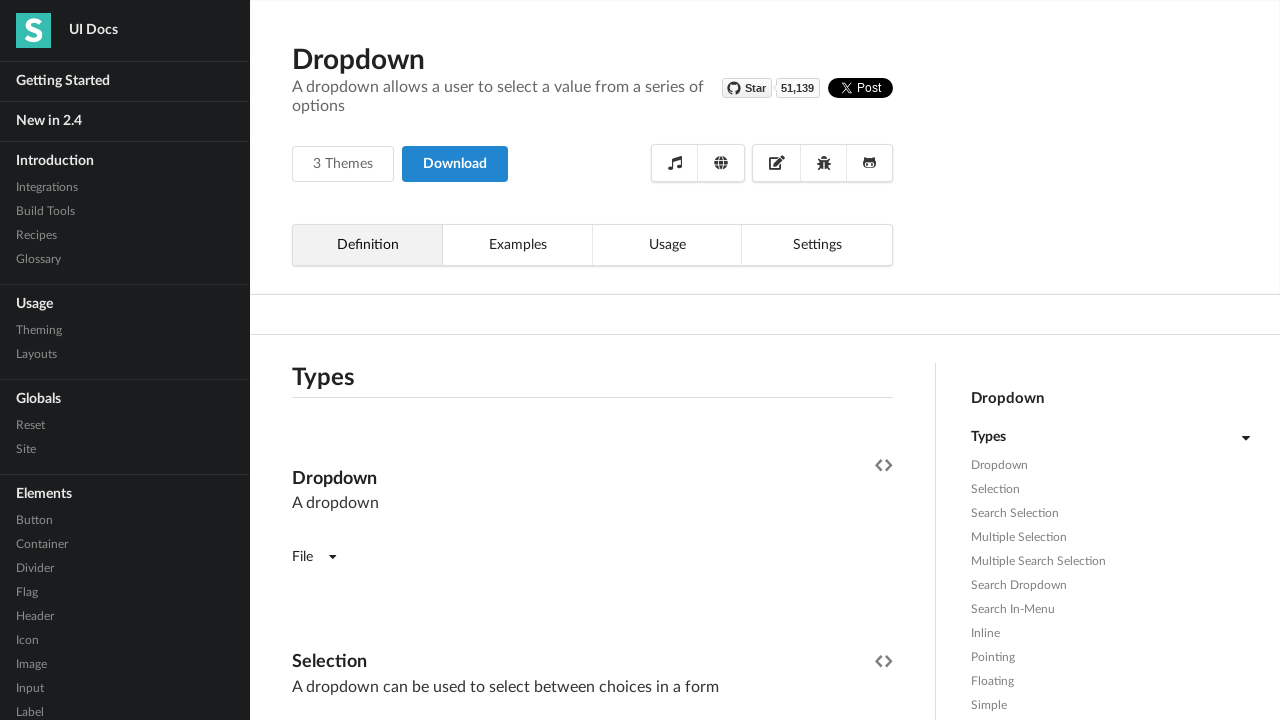

Retrieved dropdown item text content: Meteor
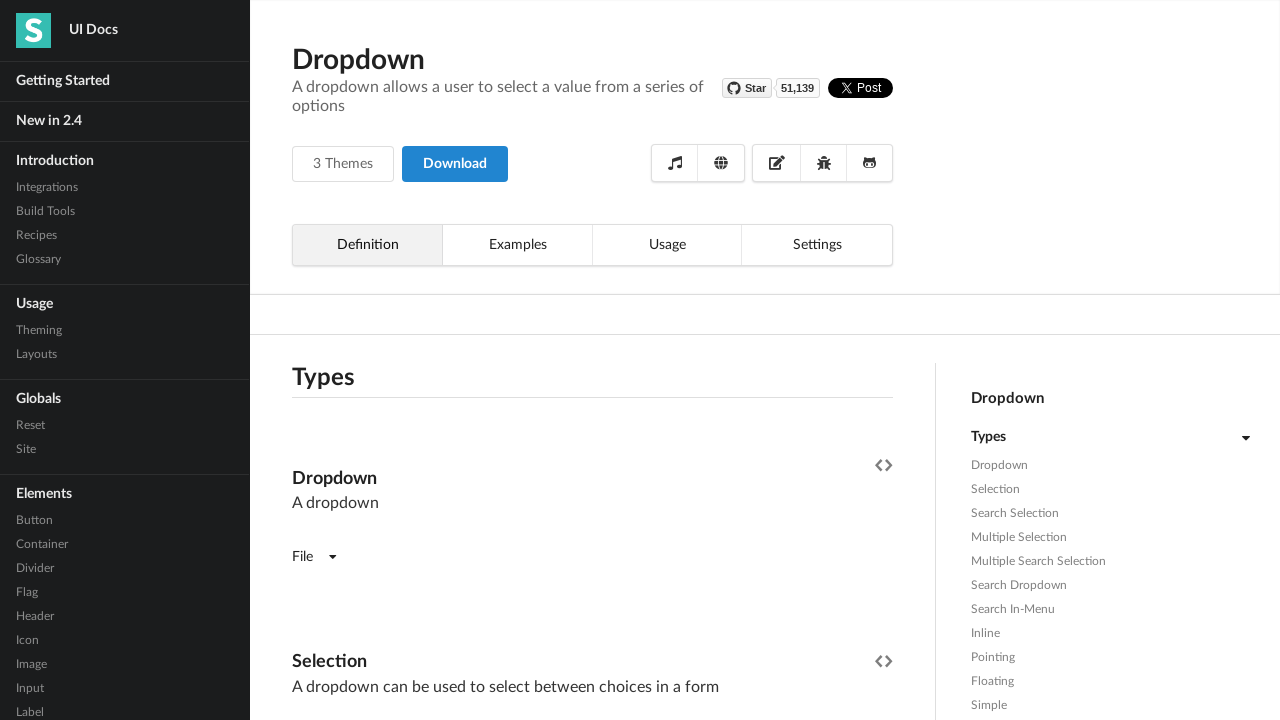

Executed JavaScript to display dropdown item text in alert
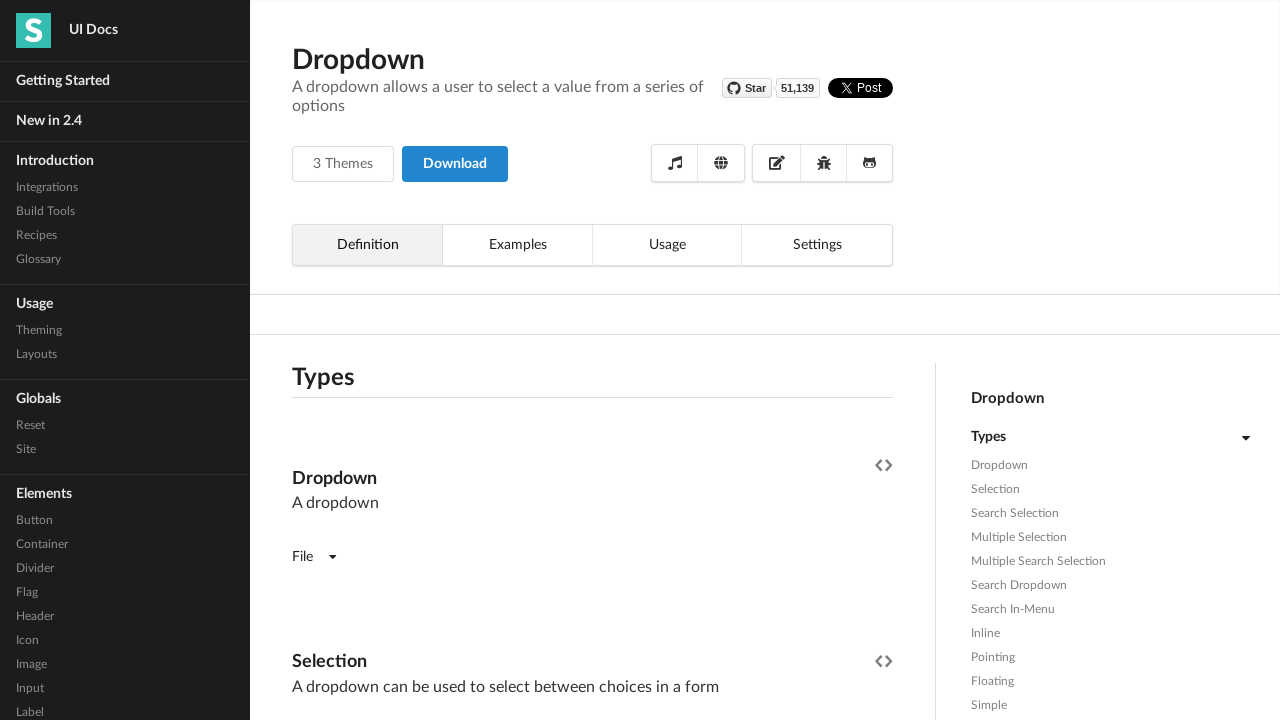

Alert dialog accepted
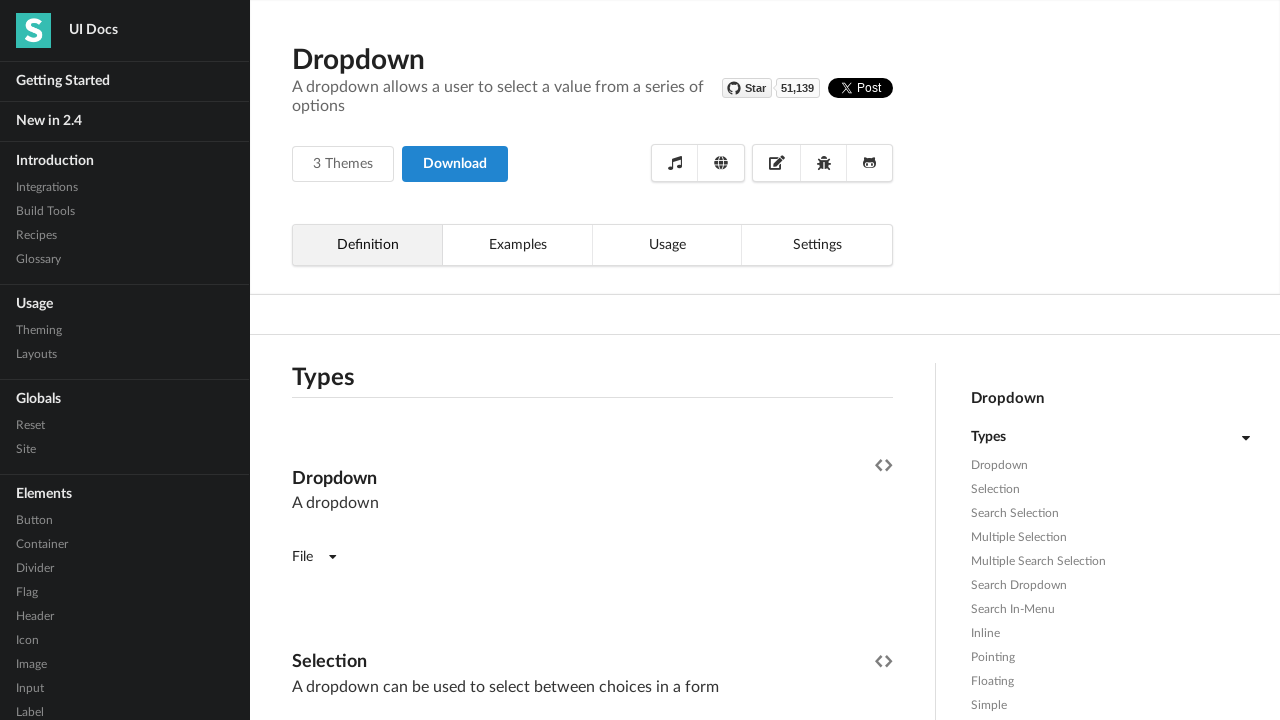

Retrieved dropdown item text content: NodeJS
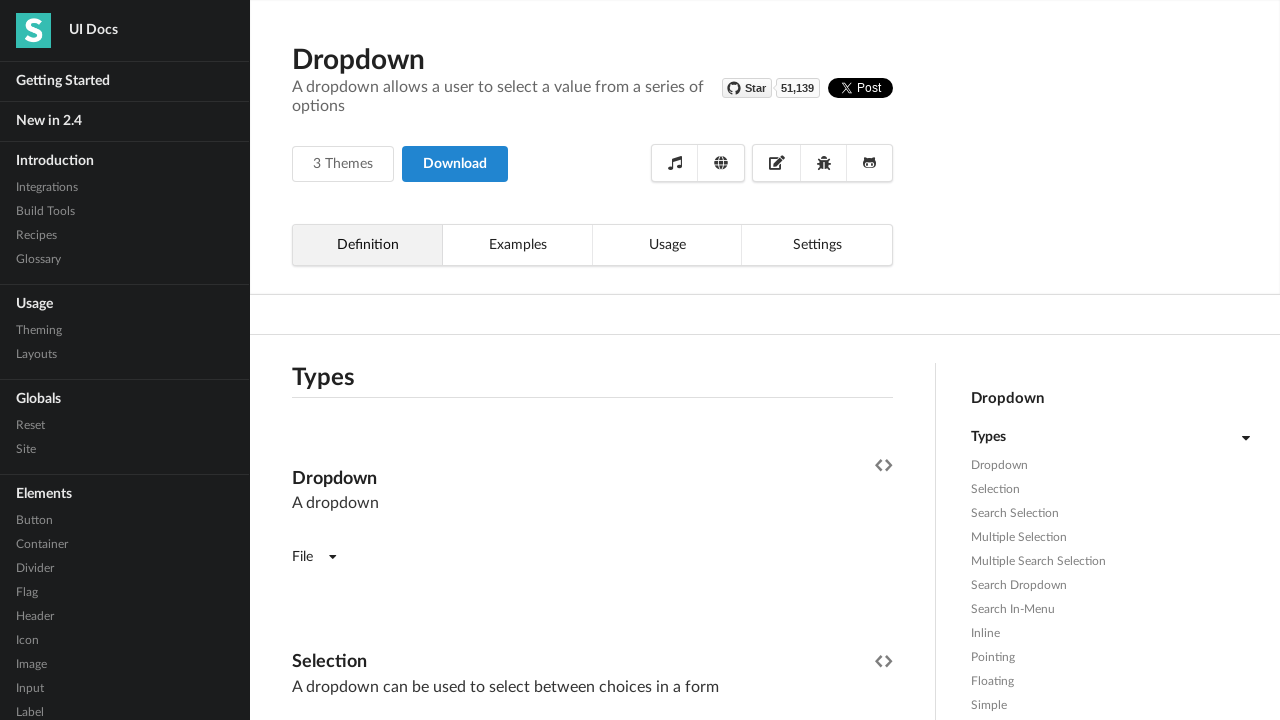

Executed JavaScript to display dropdown item text in alert
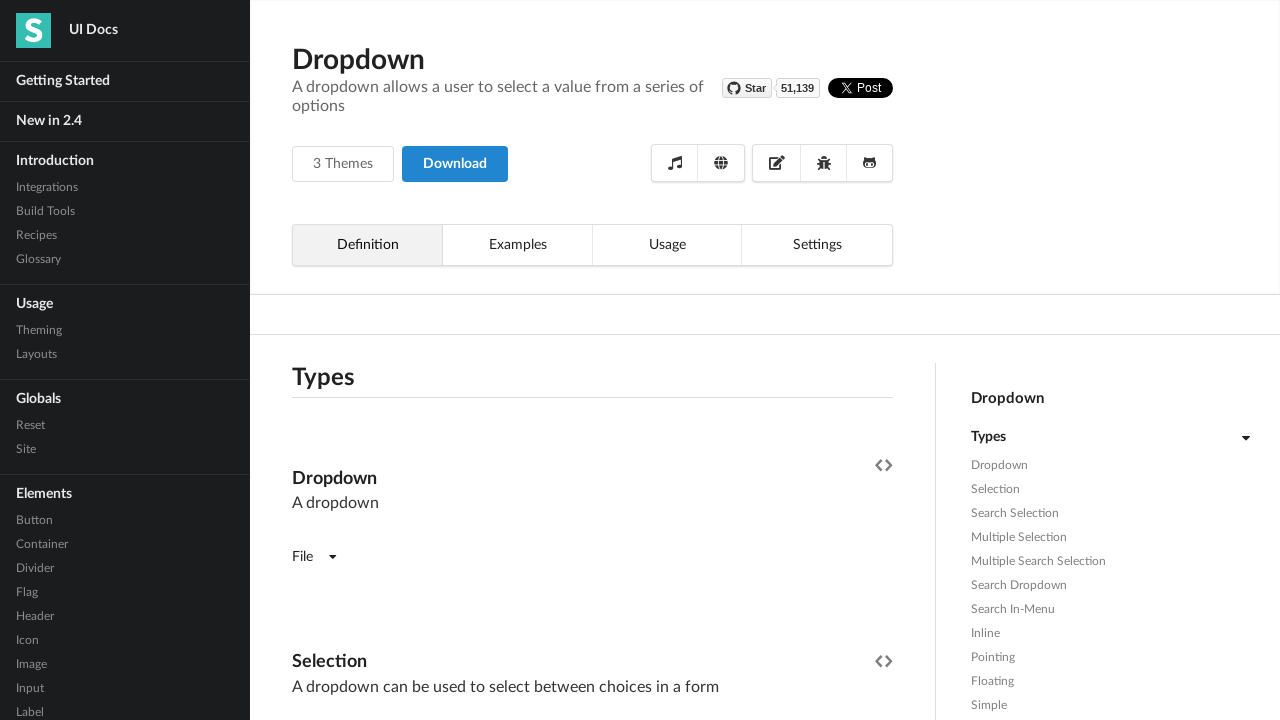

Alert dialog accepted
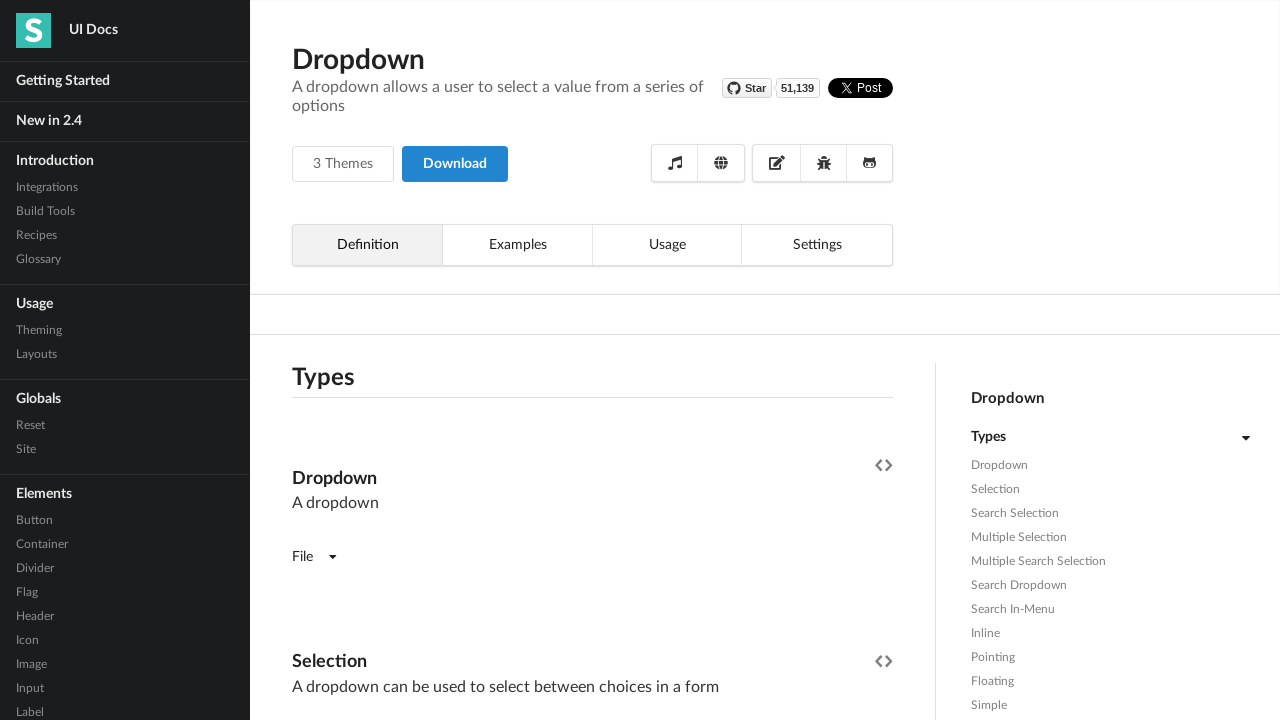

Retrieved dropdown item text content: Plumbing
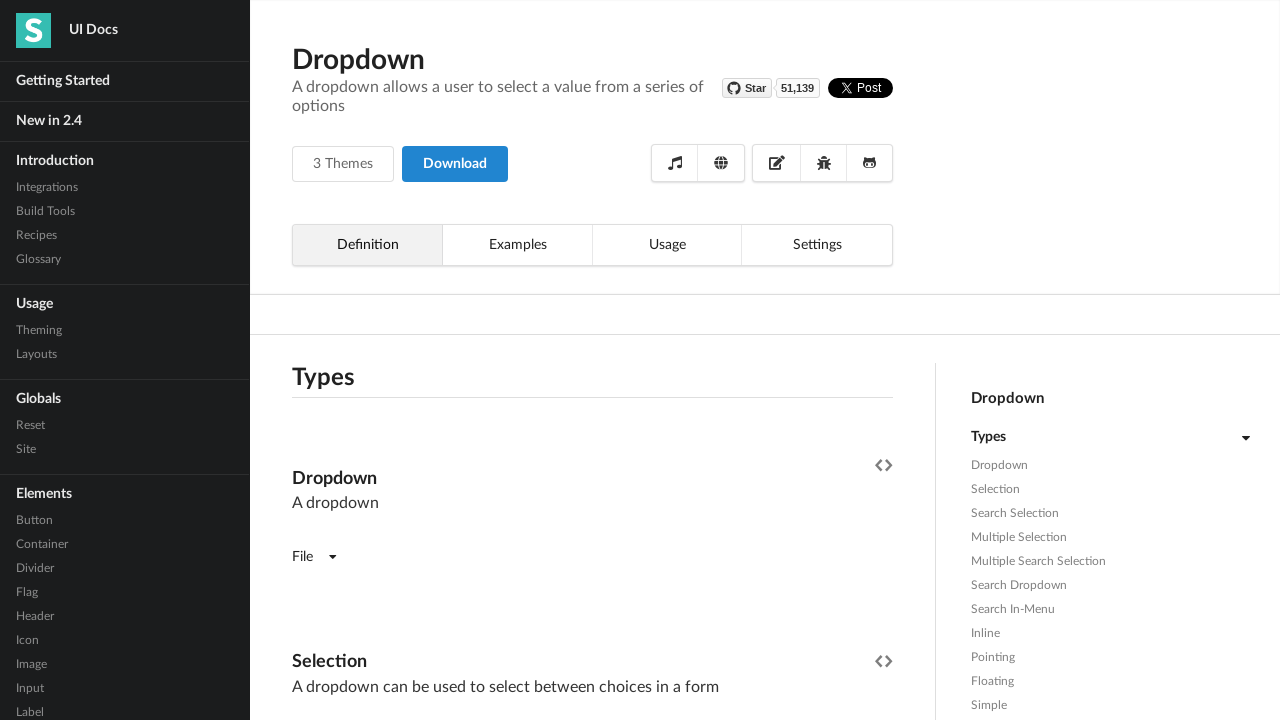

Executed JavaScript to display dropdown item text in alert
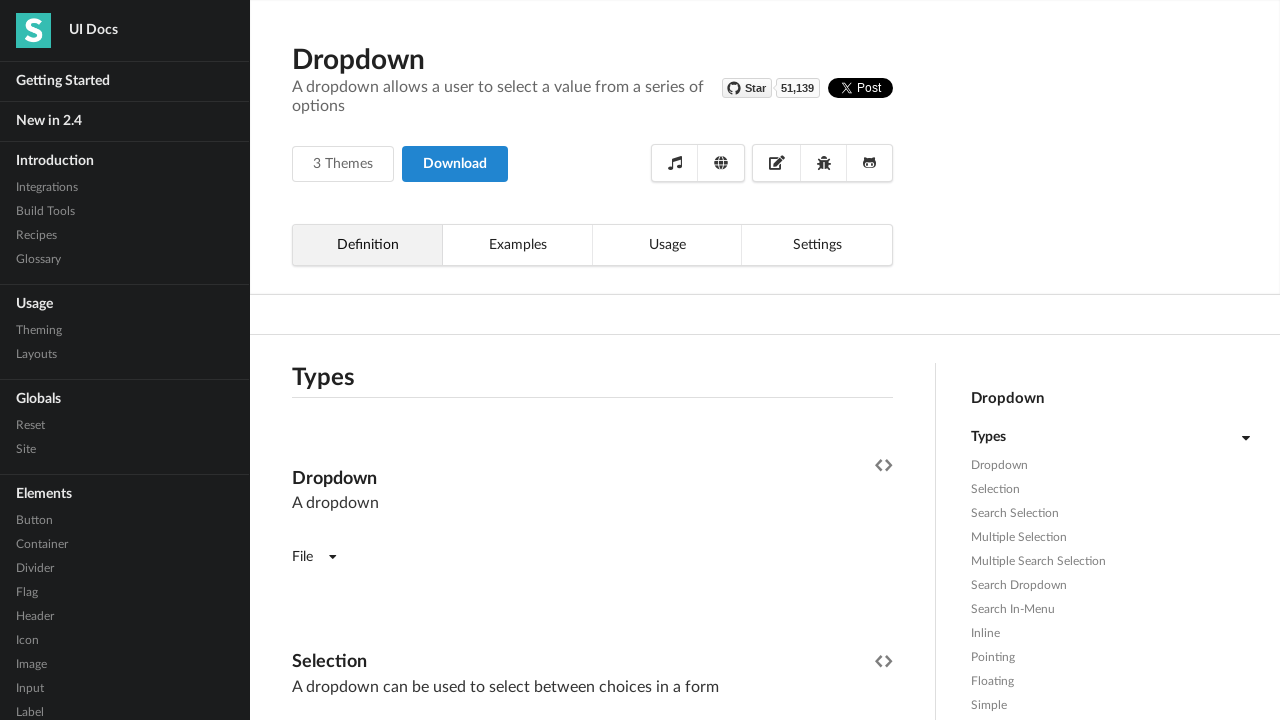

Alert dialog accepted
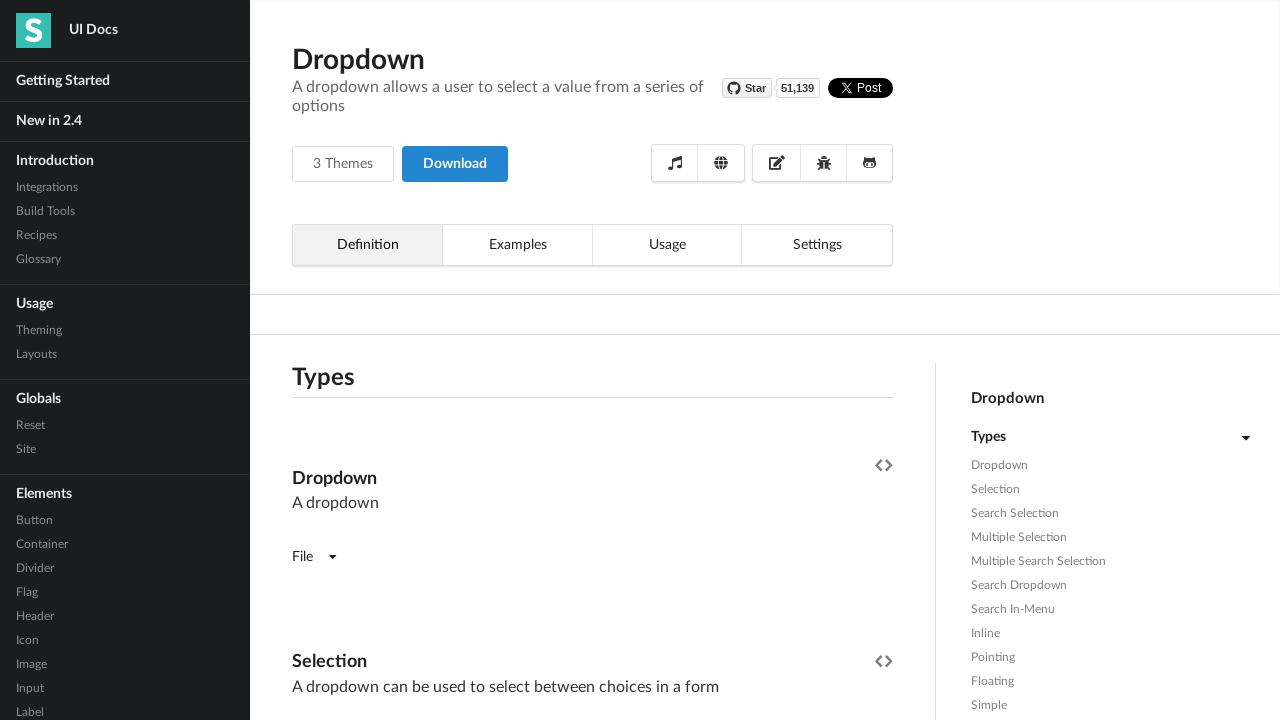

Retrieved dropdown item text content: Python
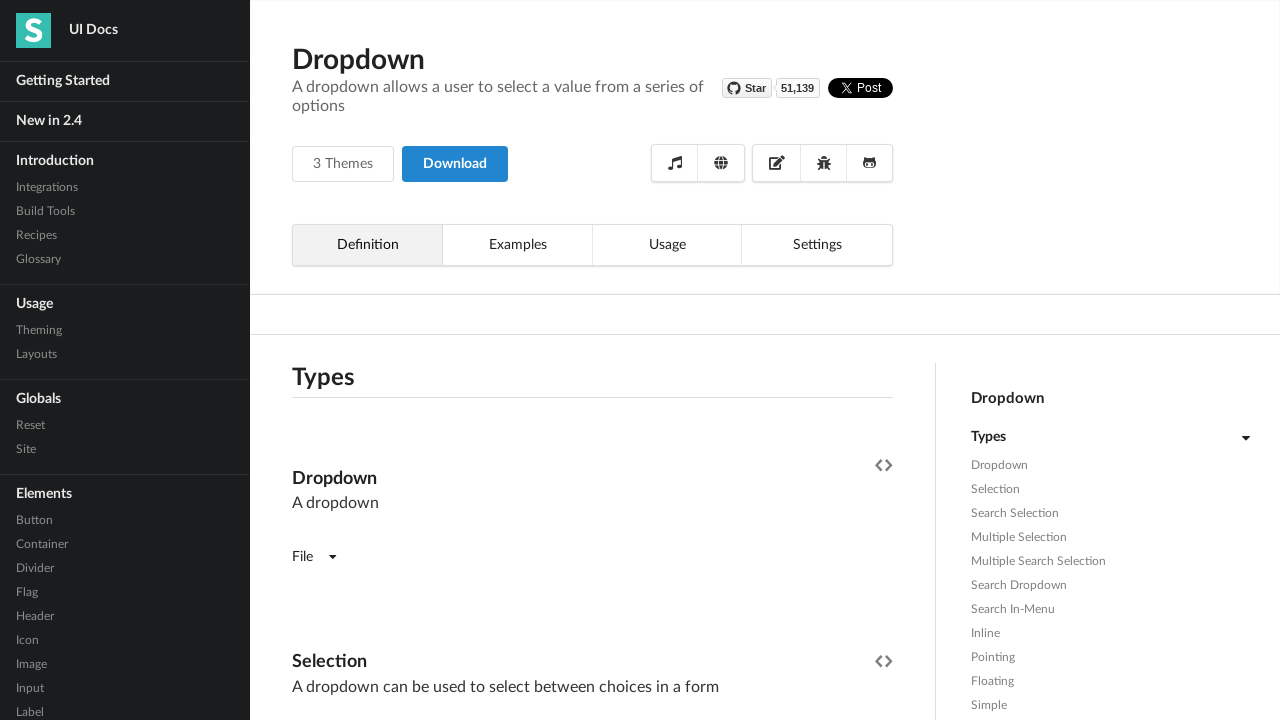

Executed JavaScript to display dropdown item text in alert
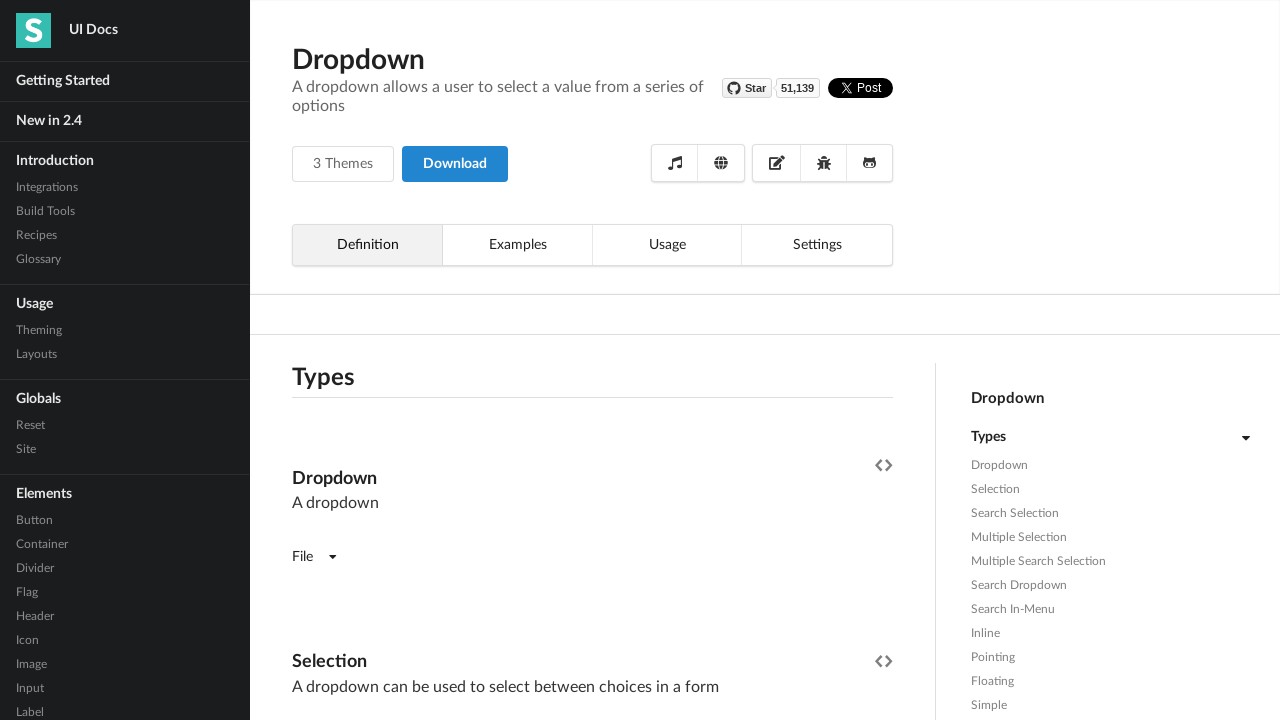

Alert dialog accepted
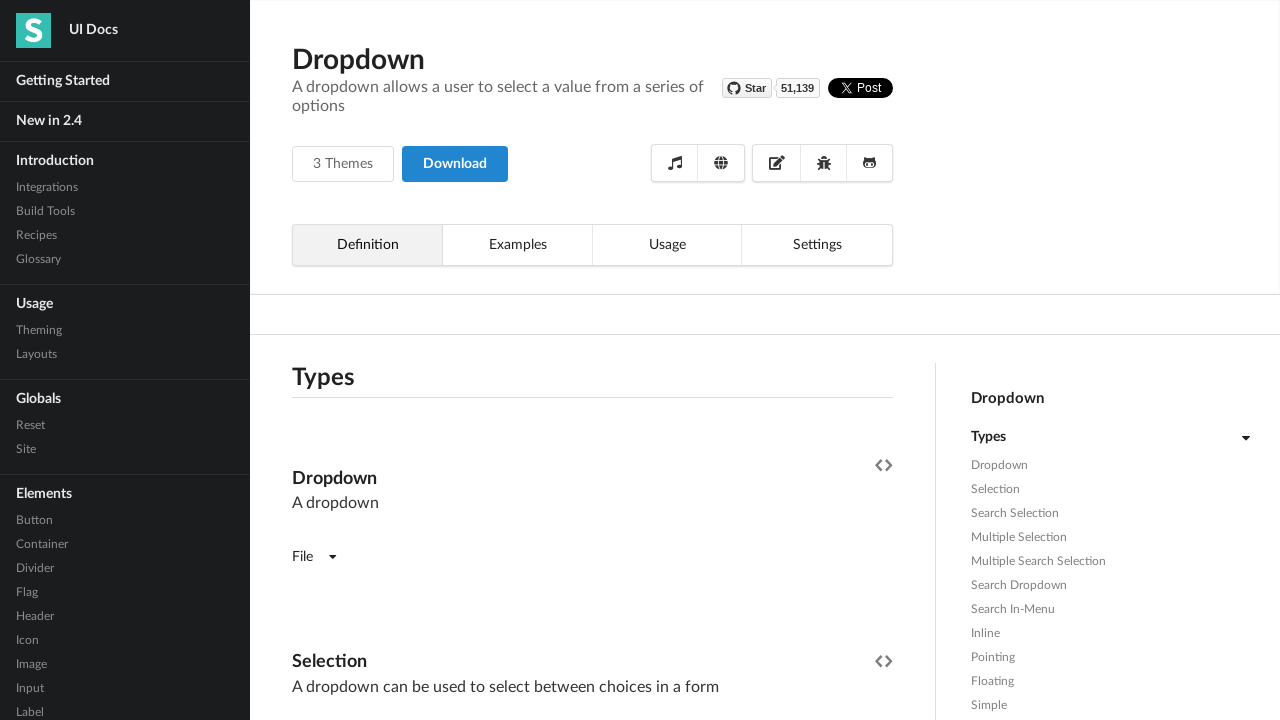

Retrieved dropdown item text content: Rails
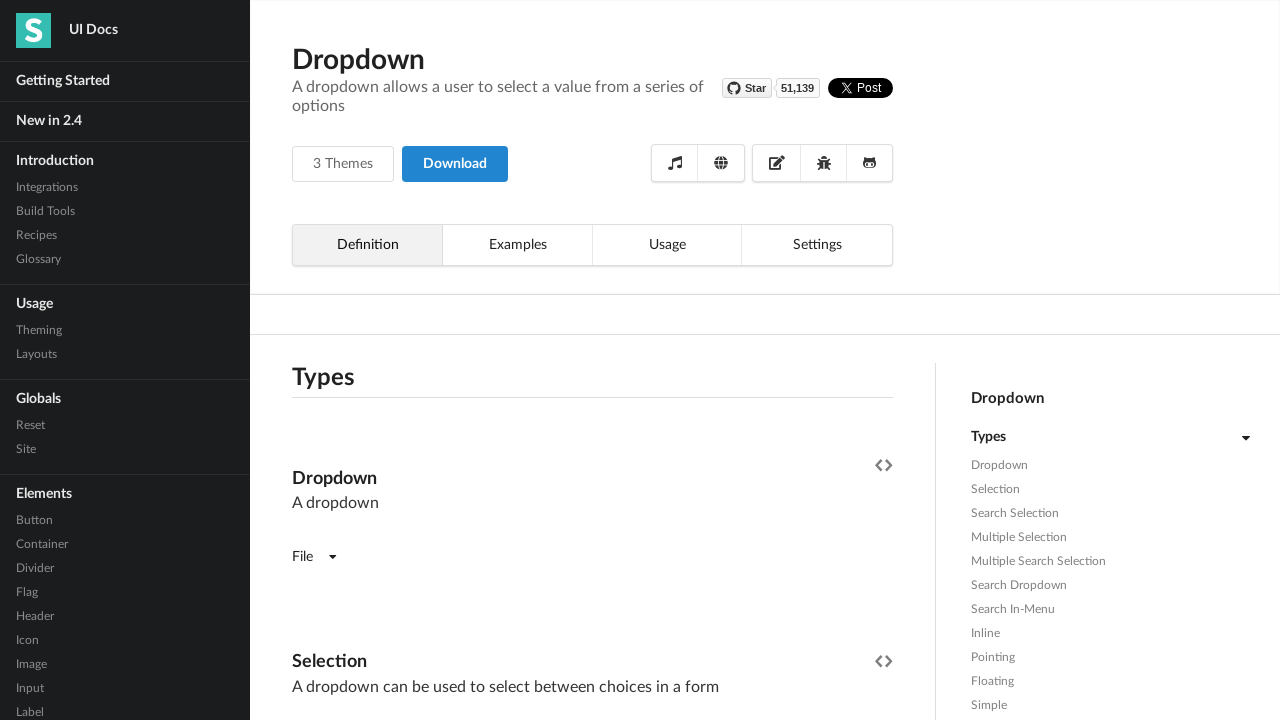

Executed JavaScript to display dropdown item text in alert
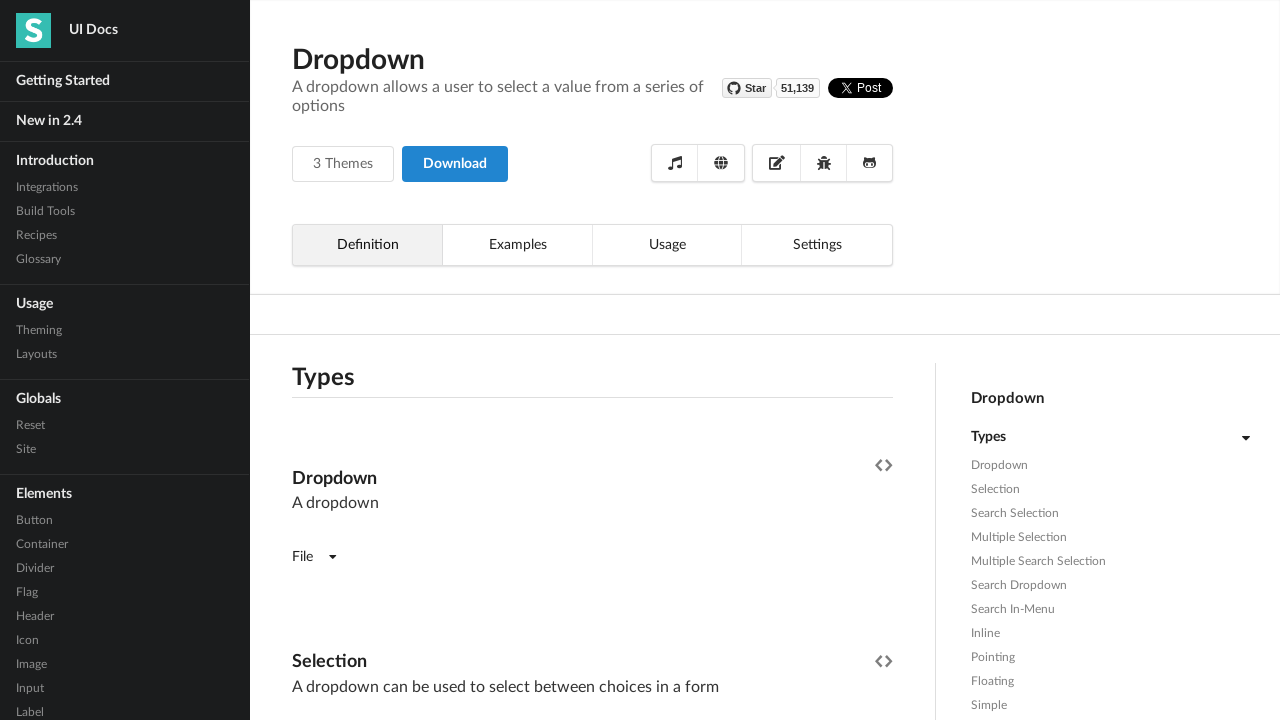

Alert dialog accepted
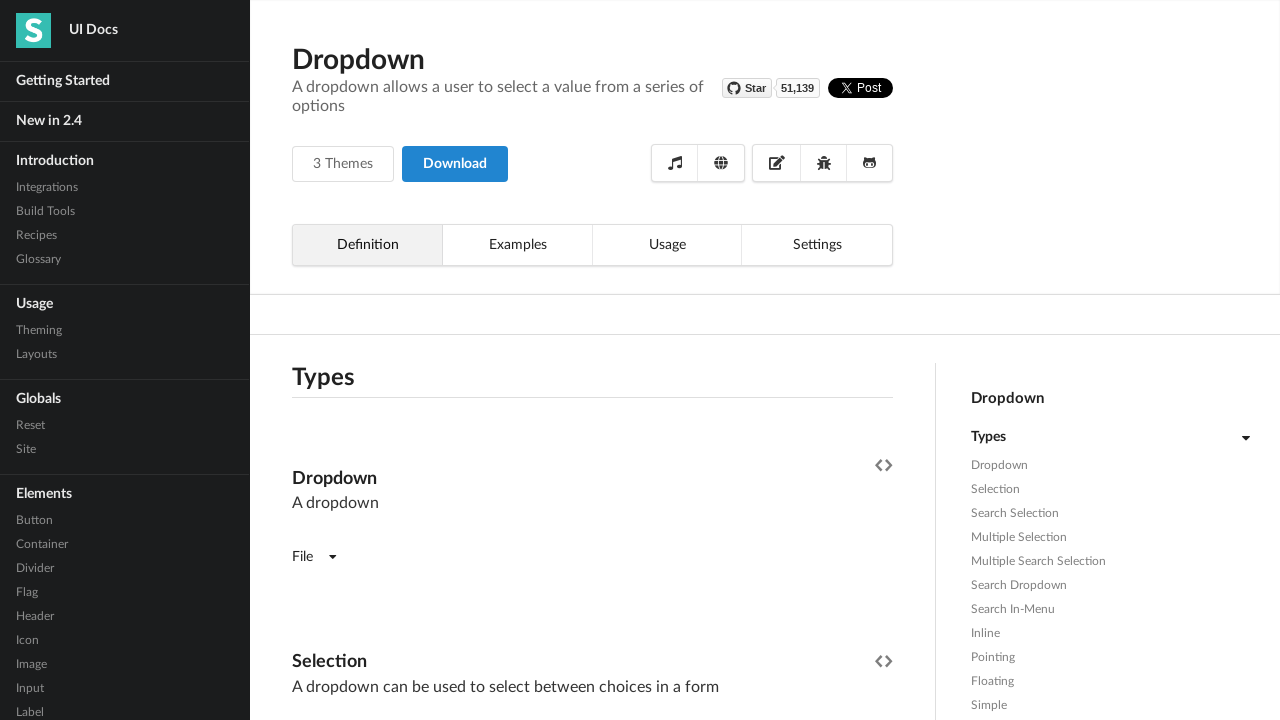

Retrieved dropdown item text content: React
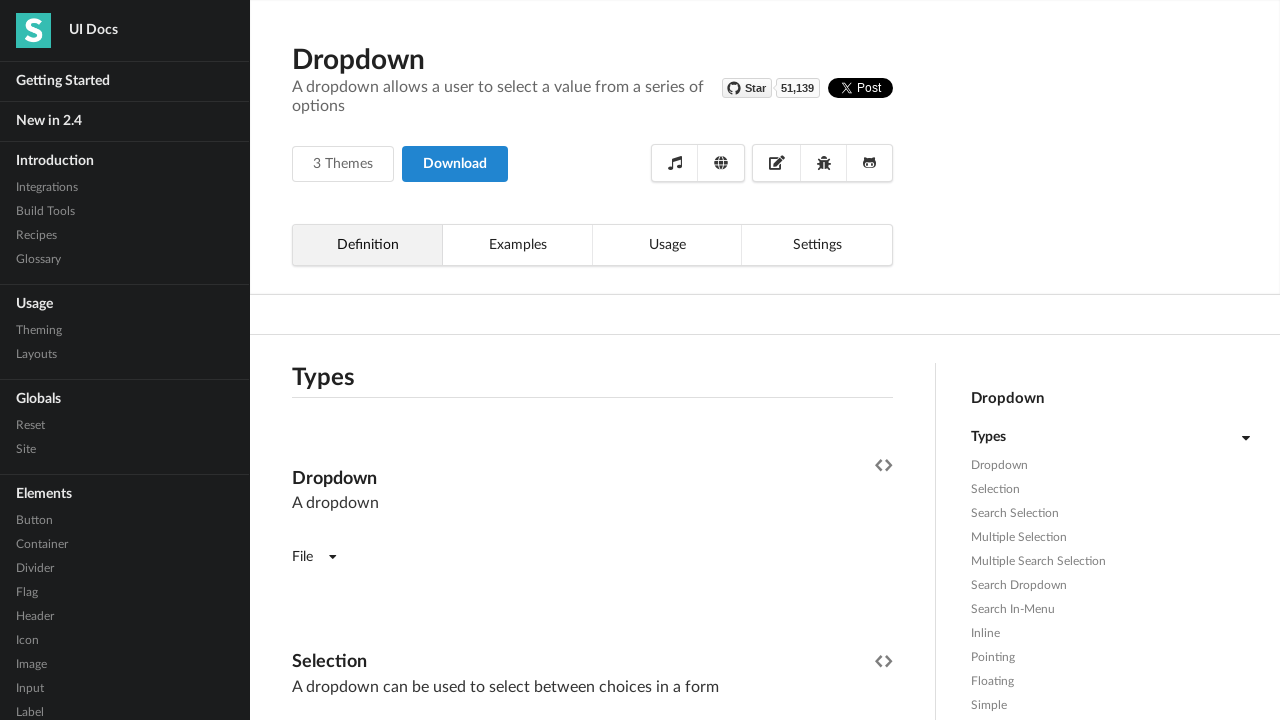

Executed JavaScript to display dropdown item text in alert
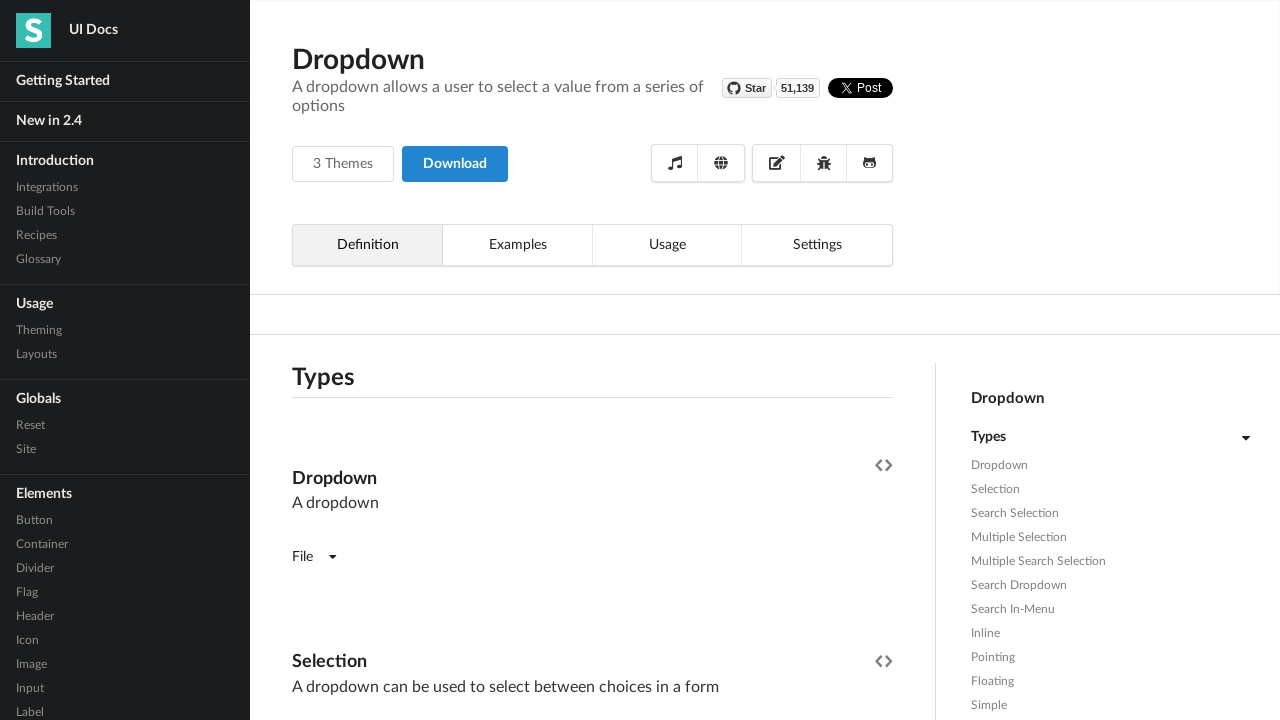

Alert dialog accepted
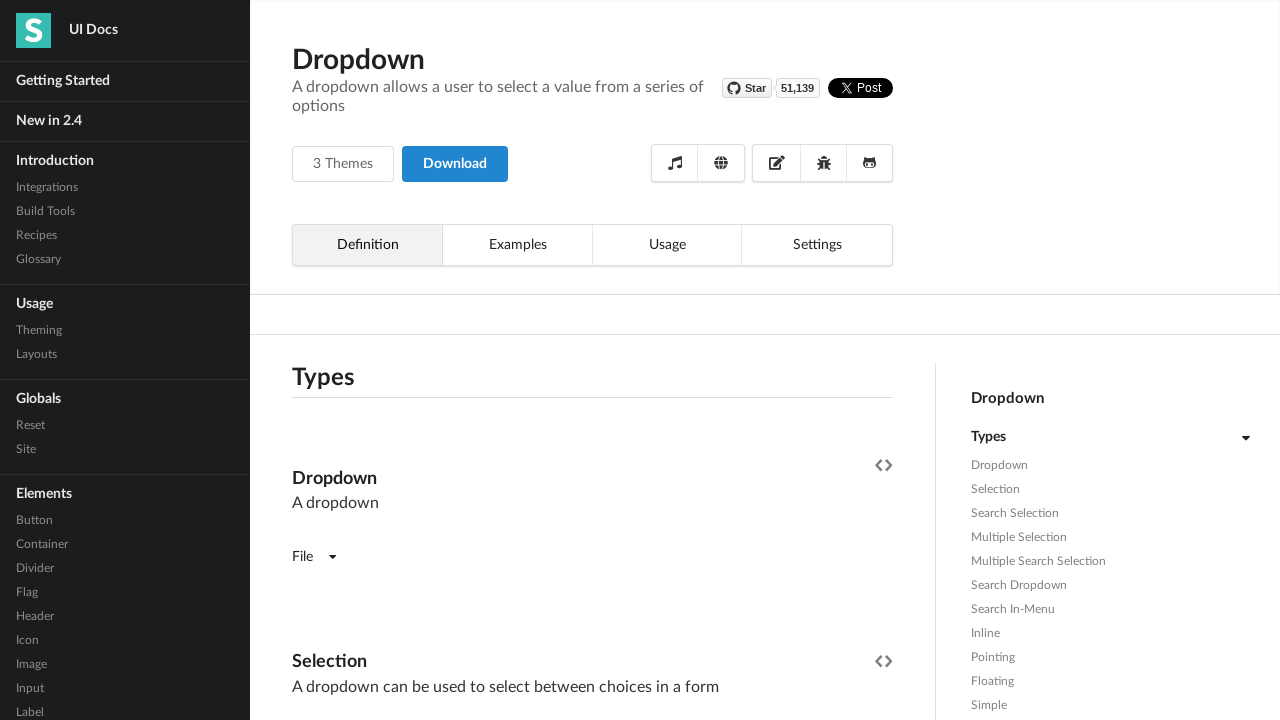

Retrieved dropdown item text content: Kitchen Repair
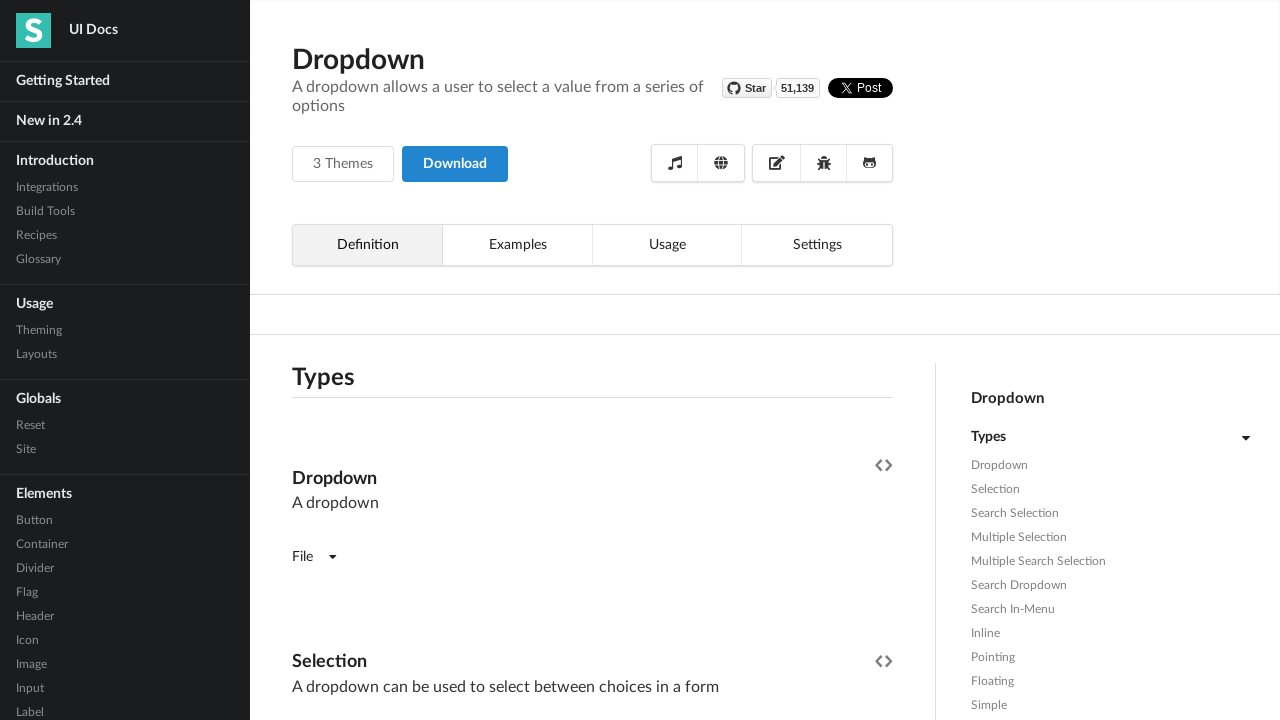

Executed JavaScript to display dropdown item text in alert
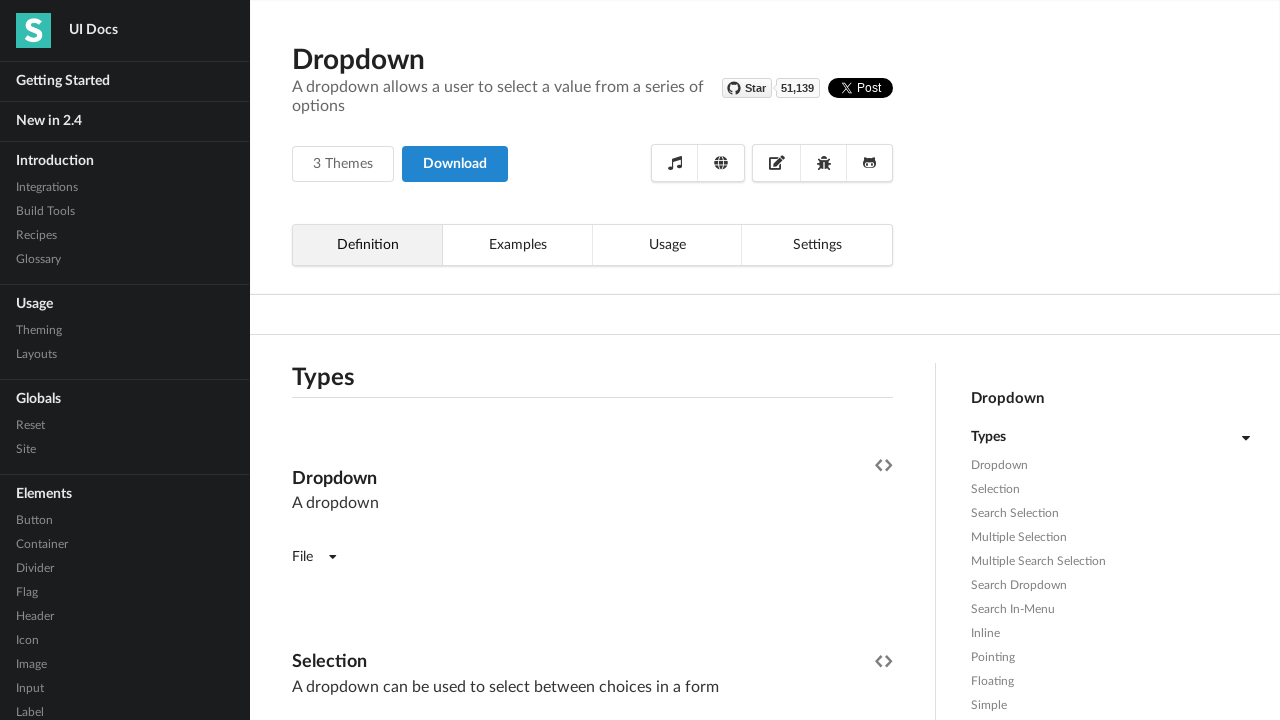

Alert dialog accepted
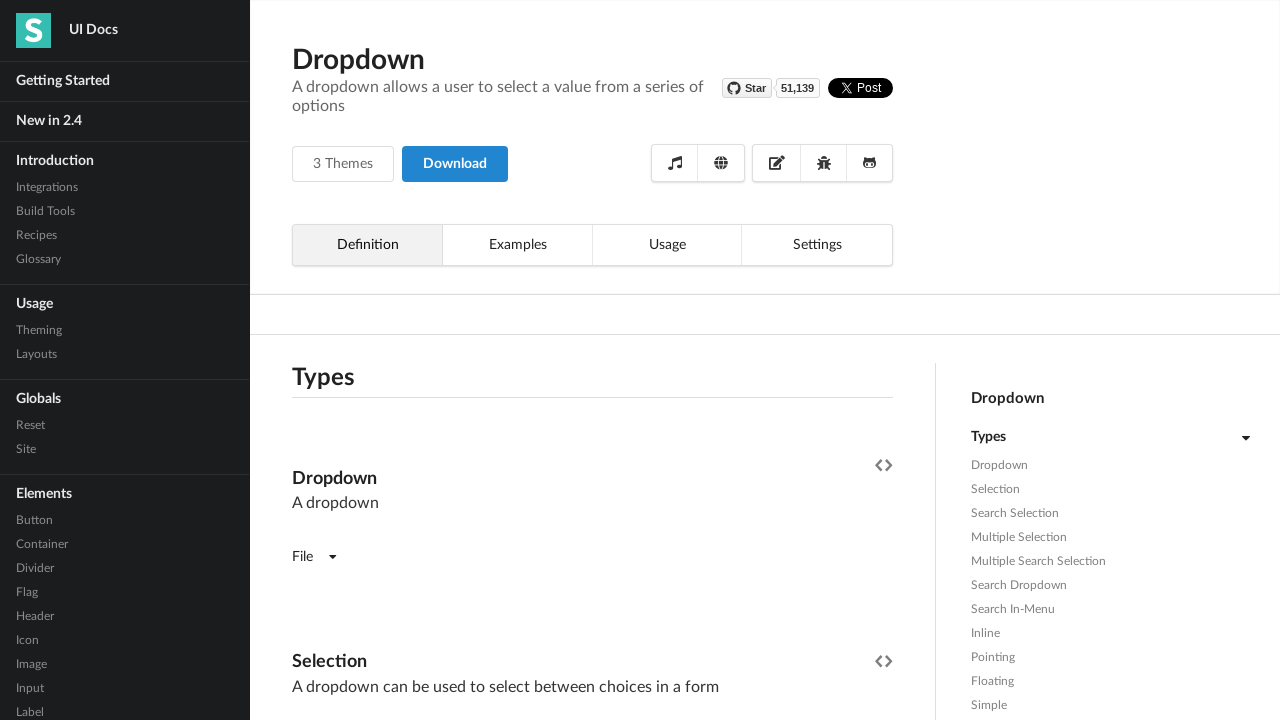

Retrieved dropdown item text content: Ruby
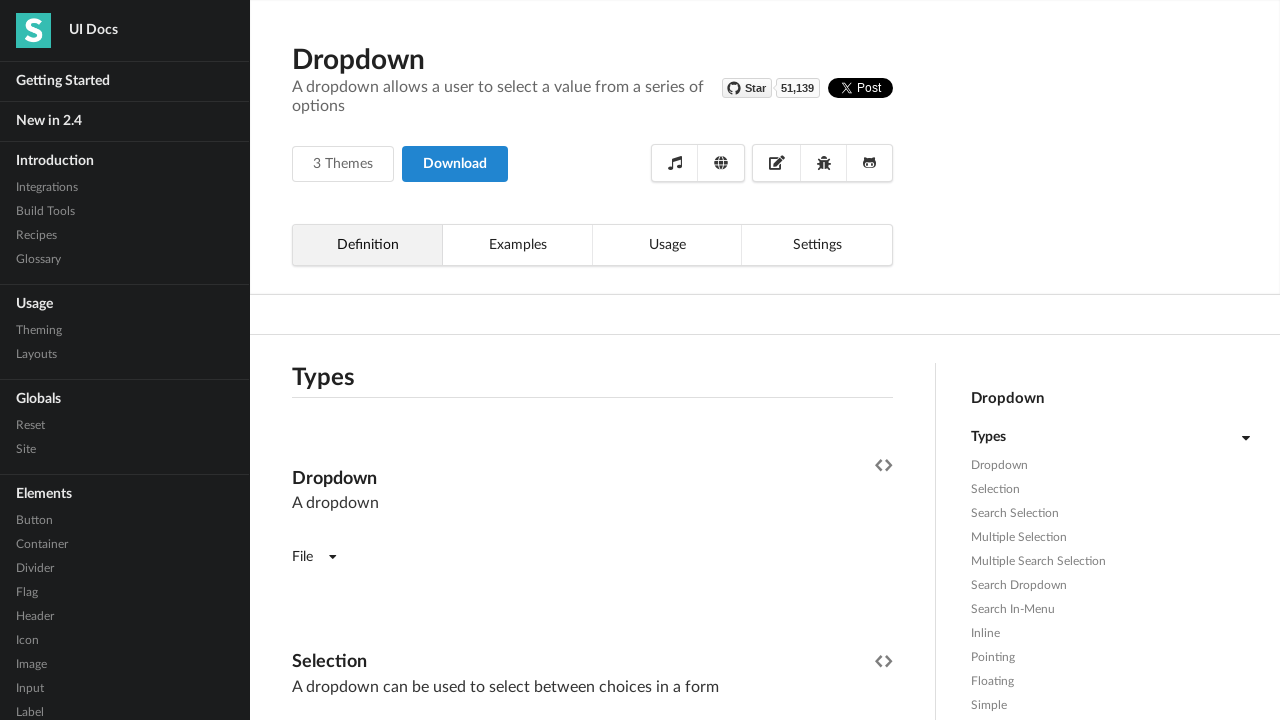

Executed JavaScript to display dropdown item text in alert
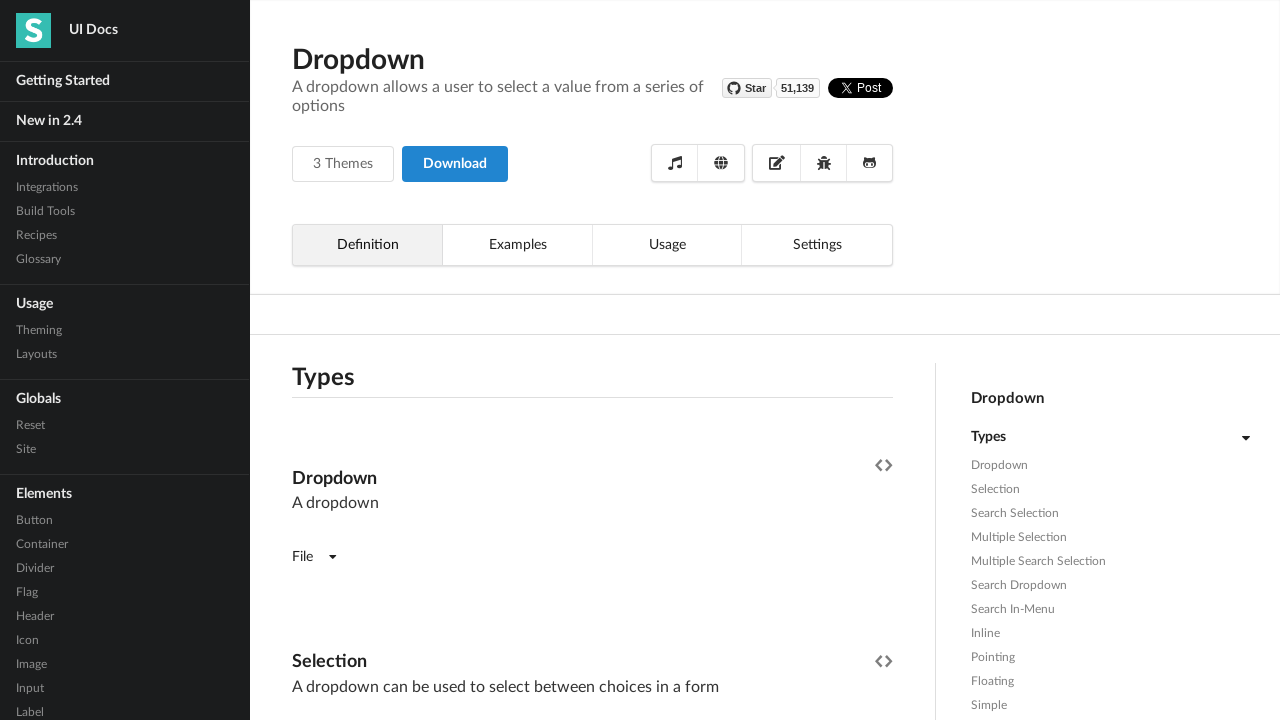

Alert dialog accepted
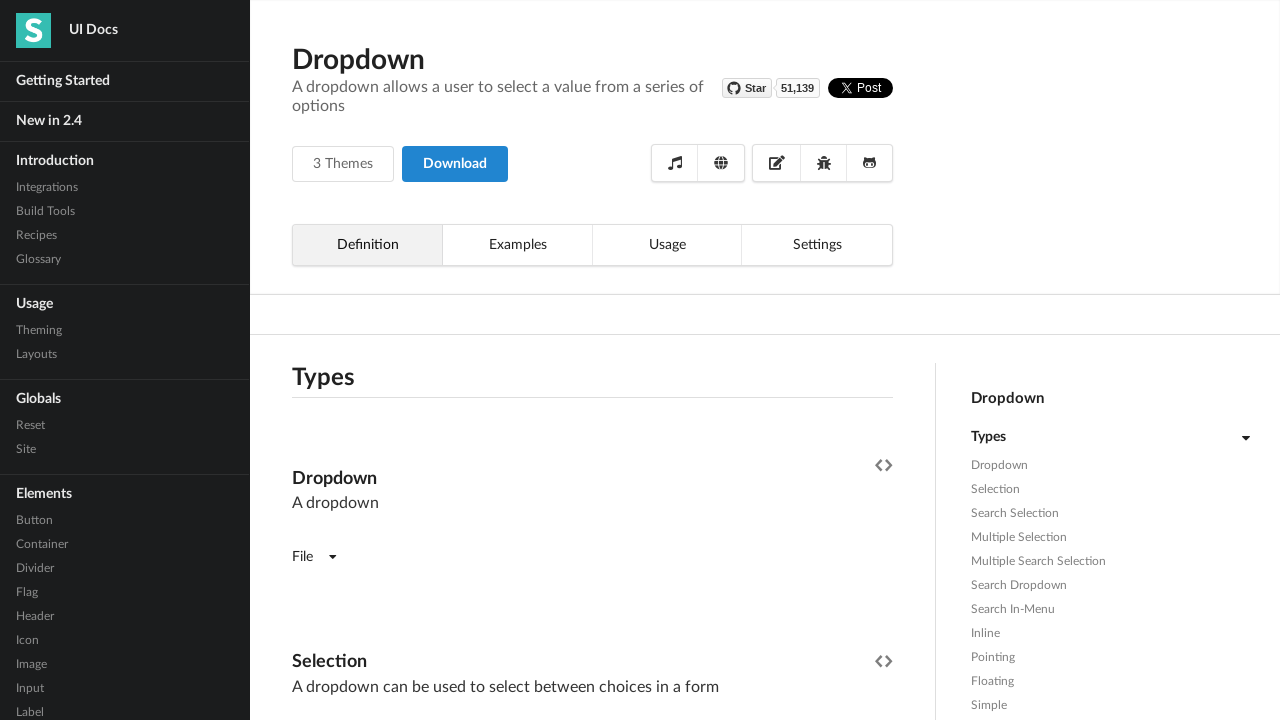

Retrieved dropdown item text content: UI Design
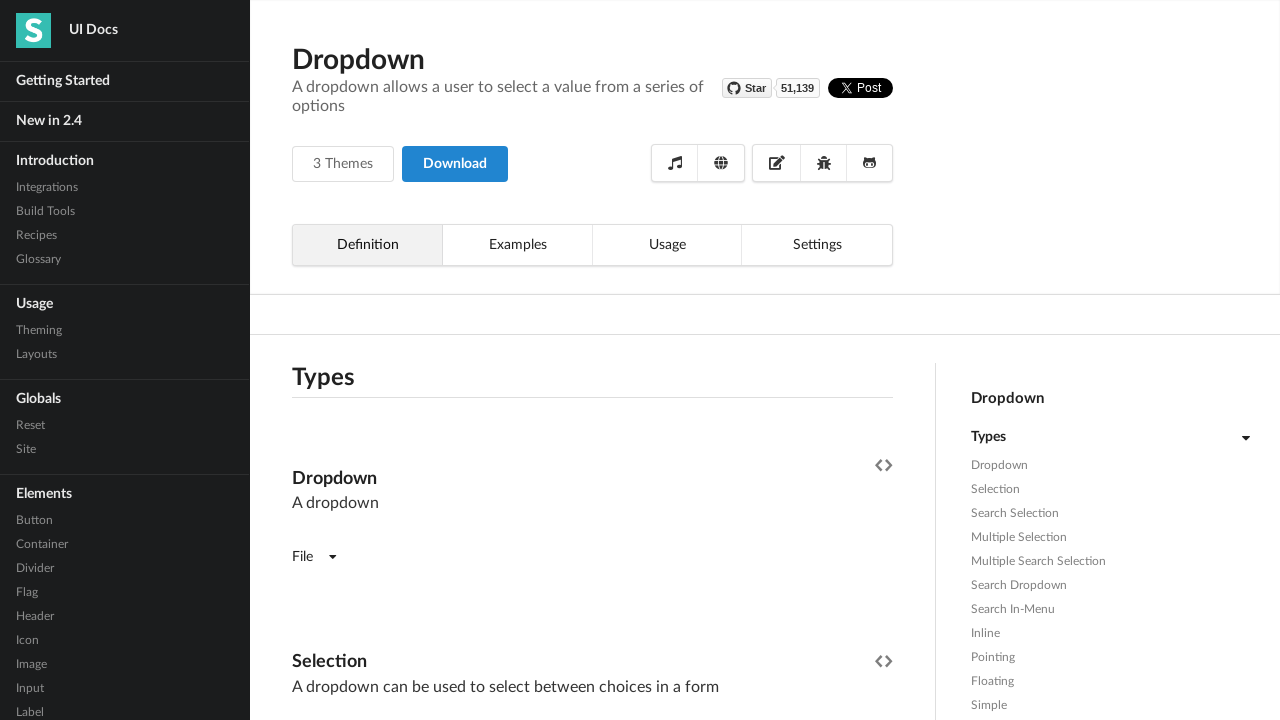

Executed JavaScript to display dropdown item text in alert
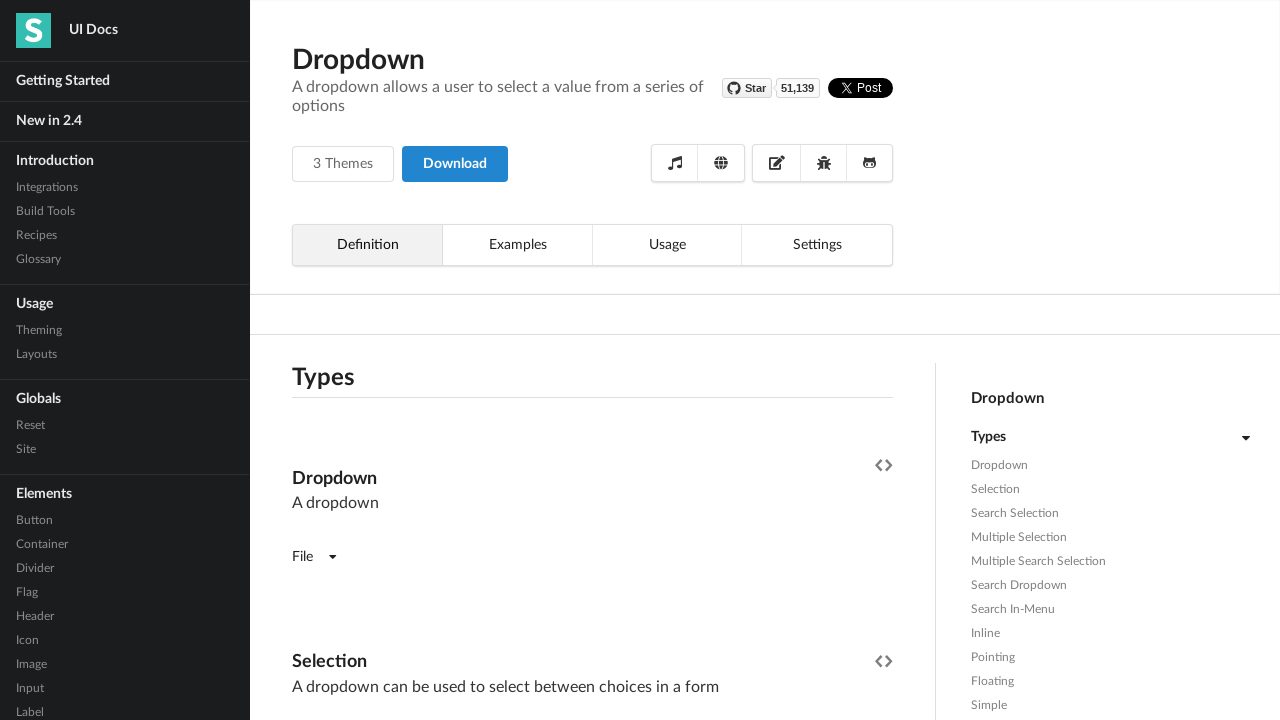

Alert dialog accepted
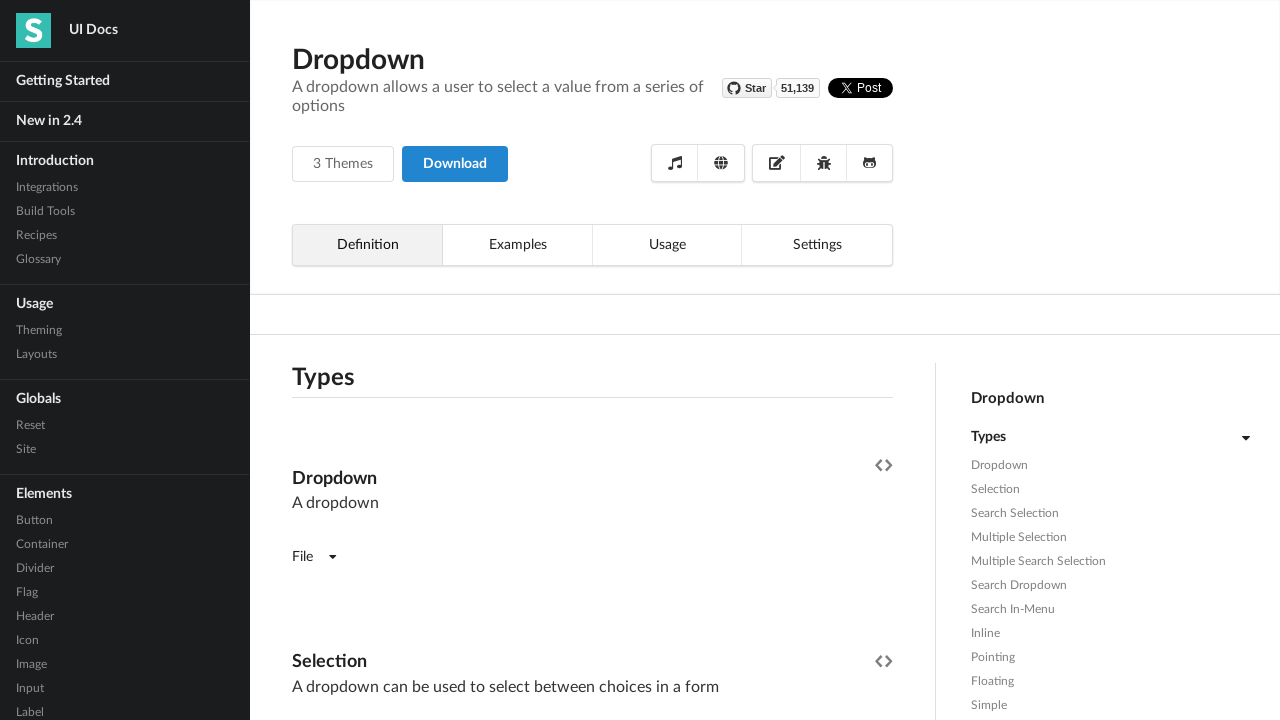

Retrieved dropdown item text content: User Experience
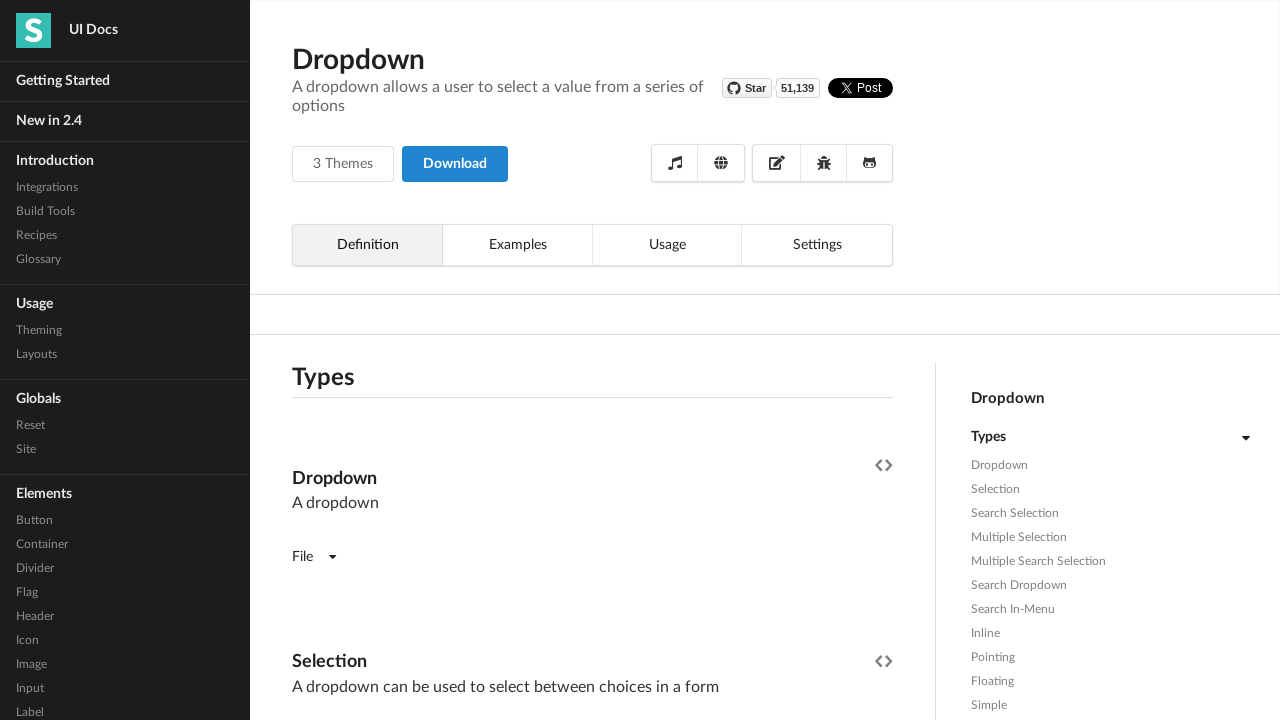

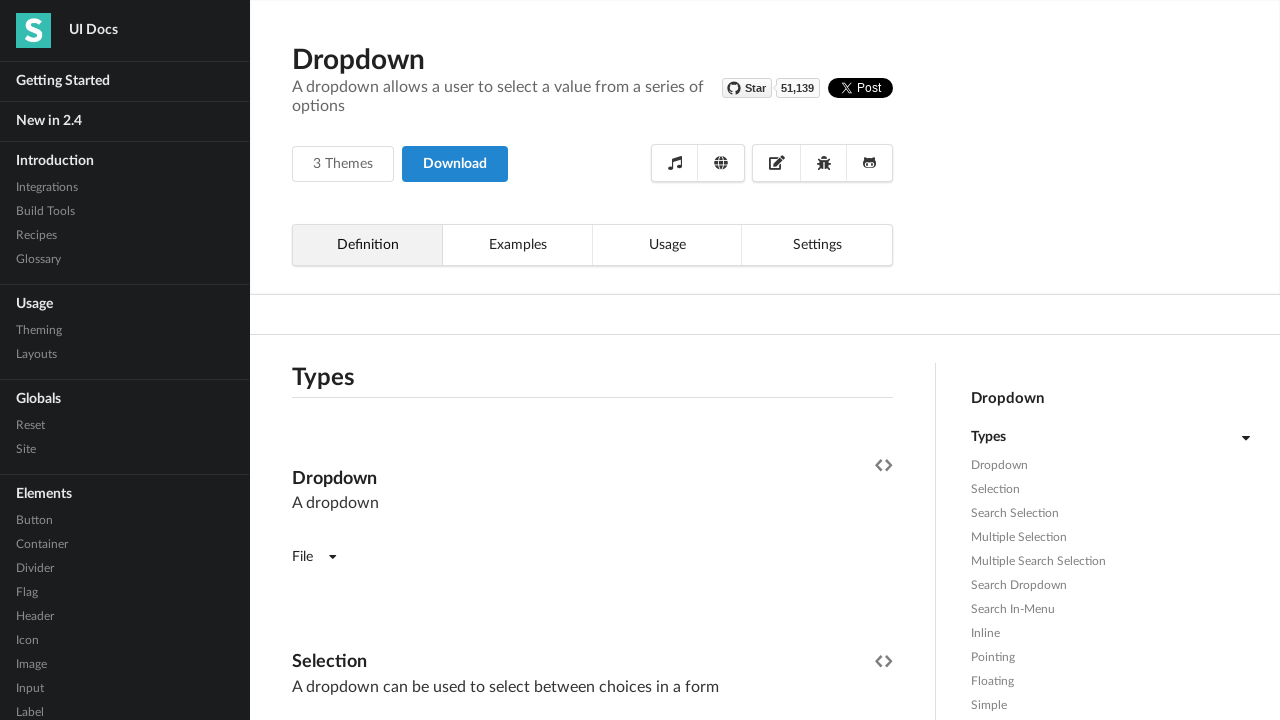